Tests various JavaScript executor operations on an iframe page including switching to an iframe, interacting with an alert button, handling JavaScript alerts, scrolling the page, and verifying page elements.

Starting URL: https://vinothqaacademy.com/iframe/

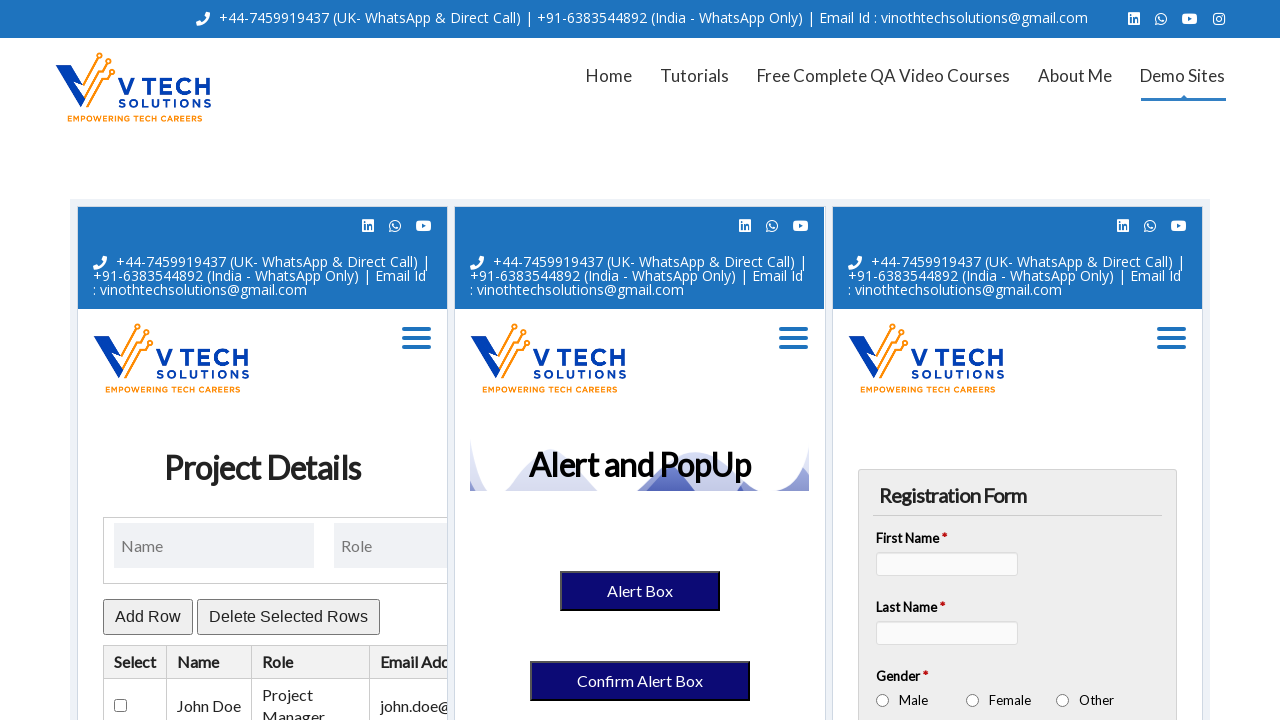

Set viewport size to 1920x1080
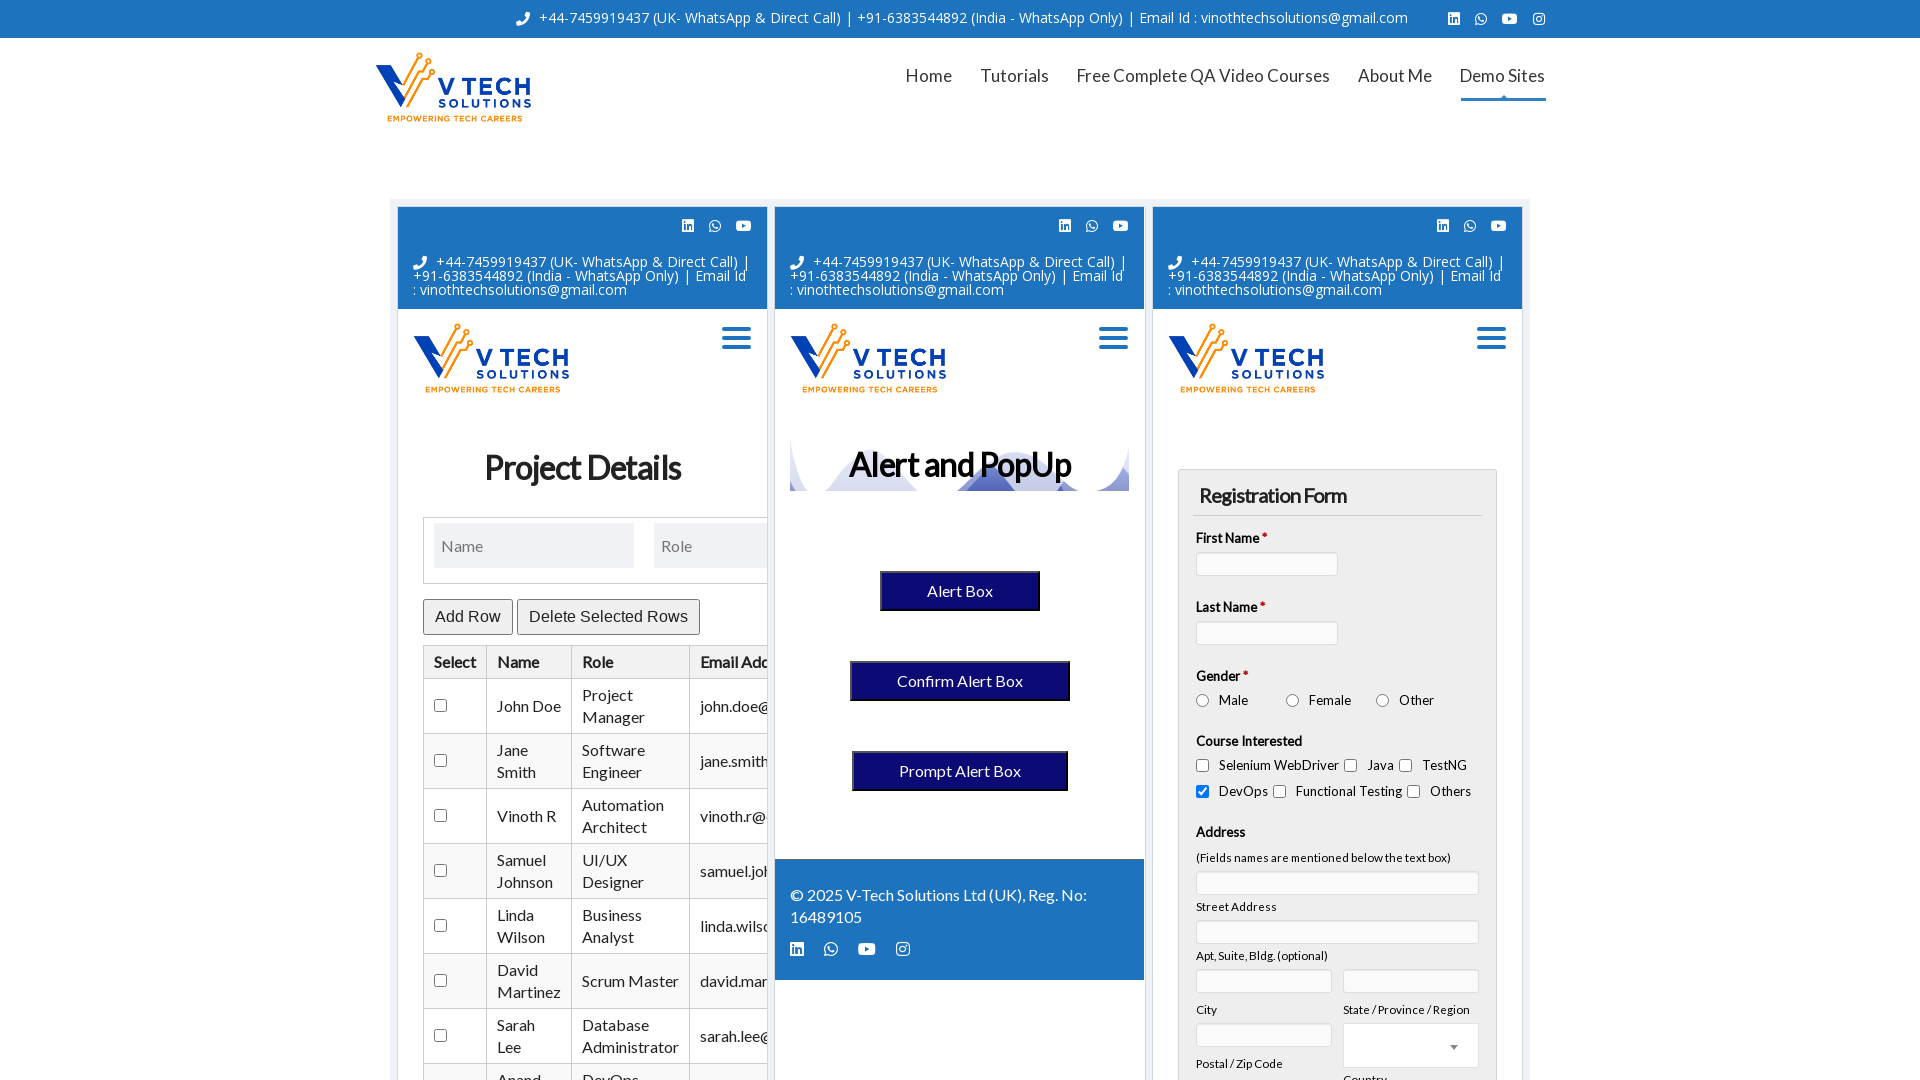

Located iframe with name 'popuppage'
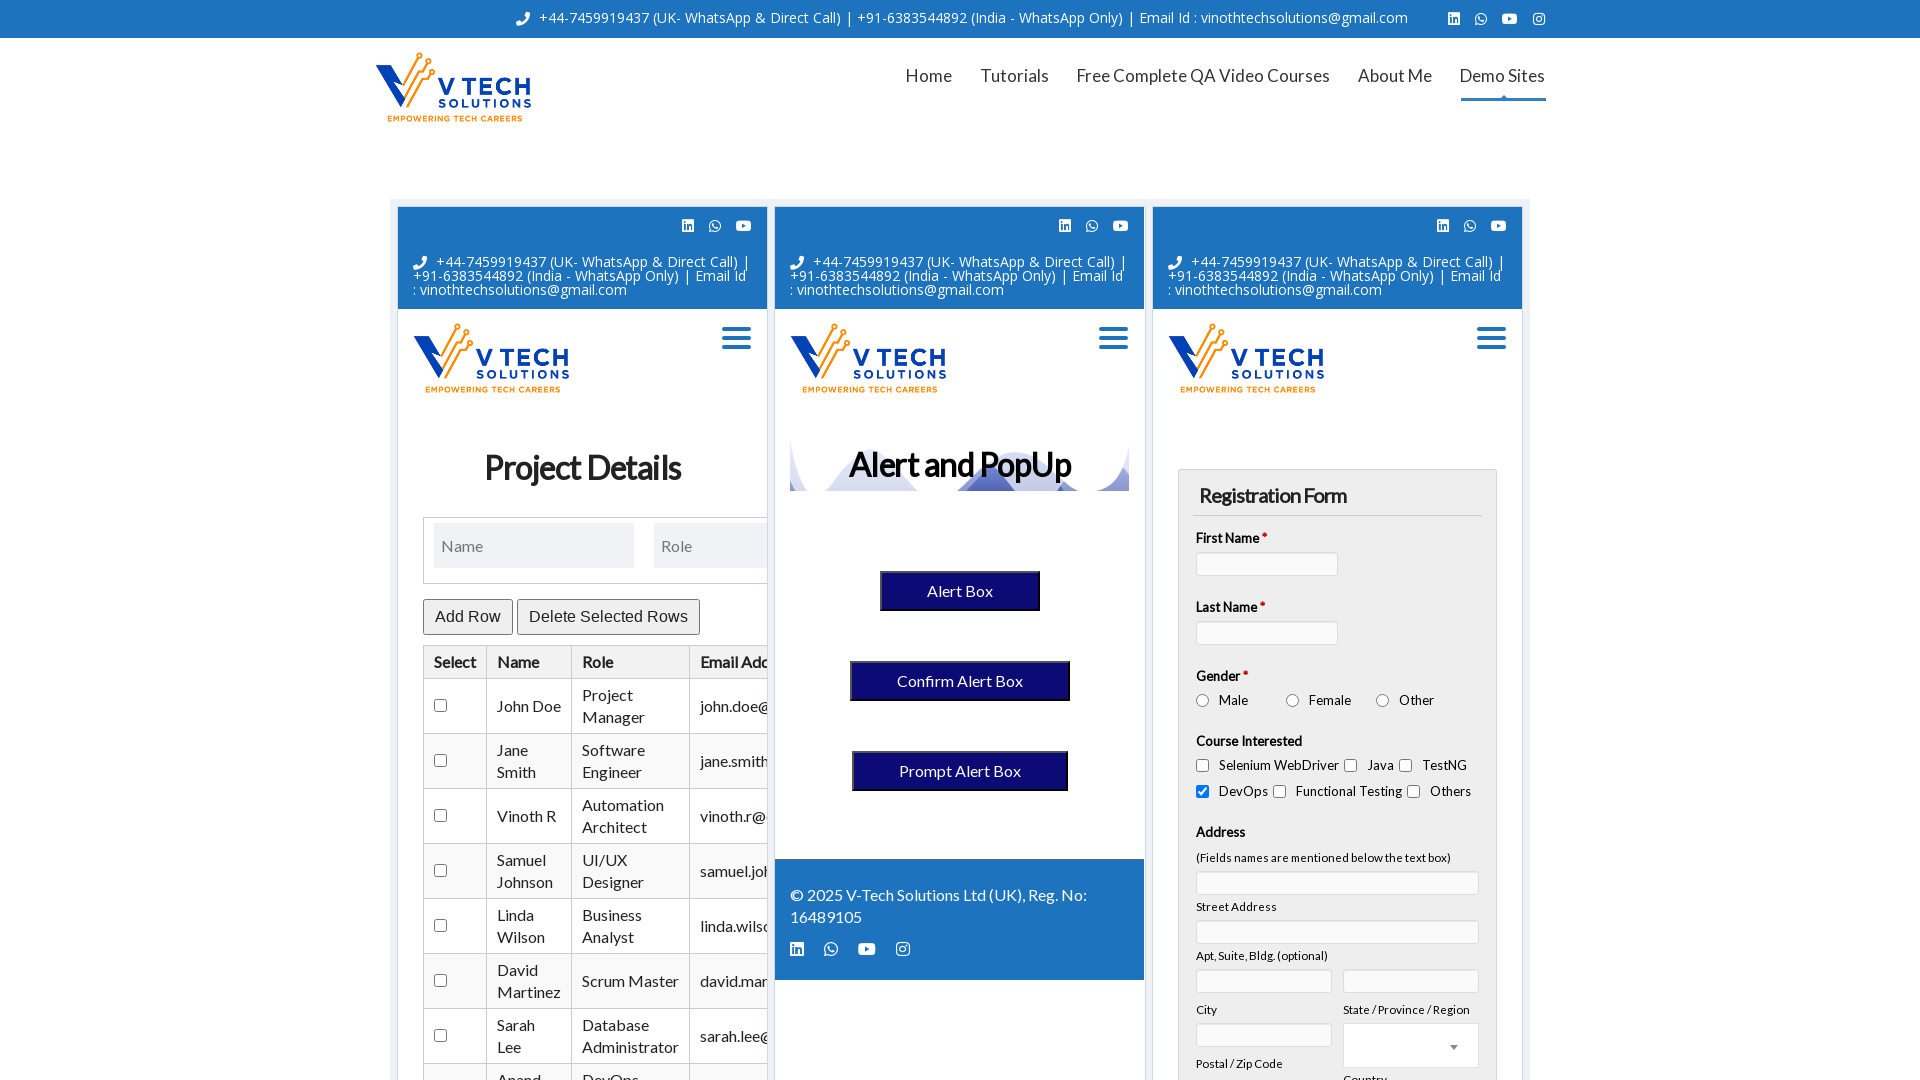

Found Alert Box button within iframe
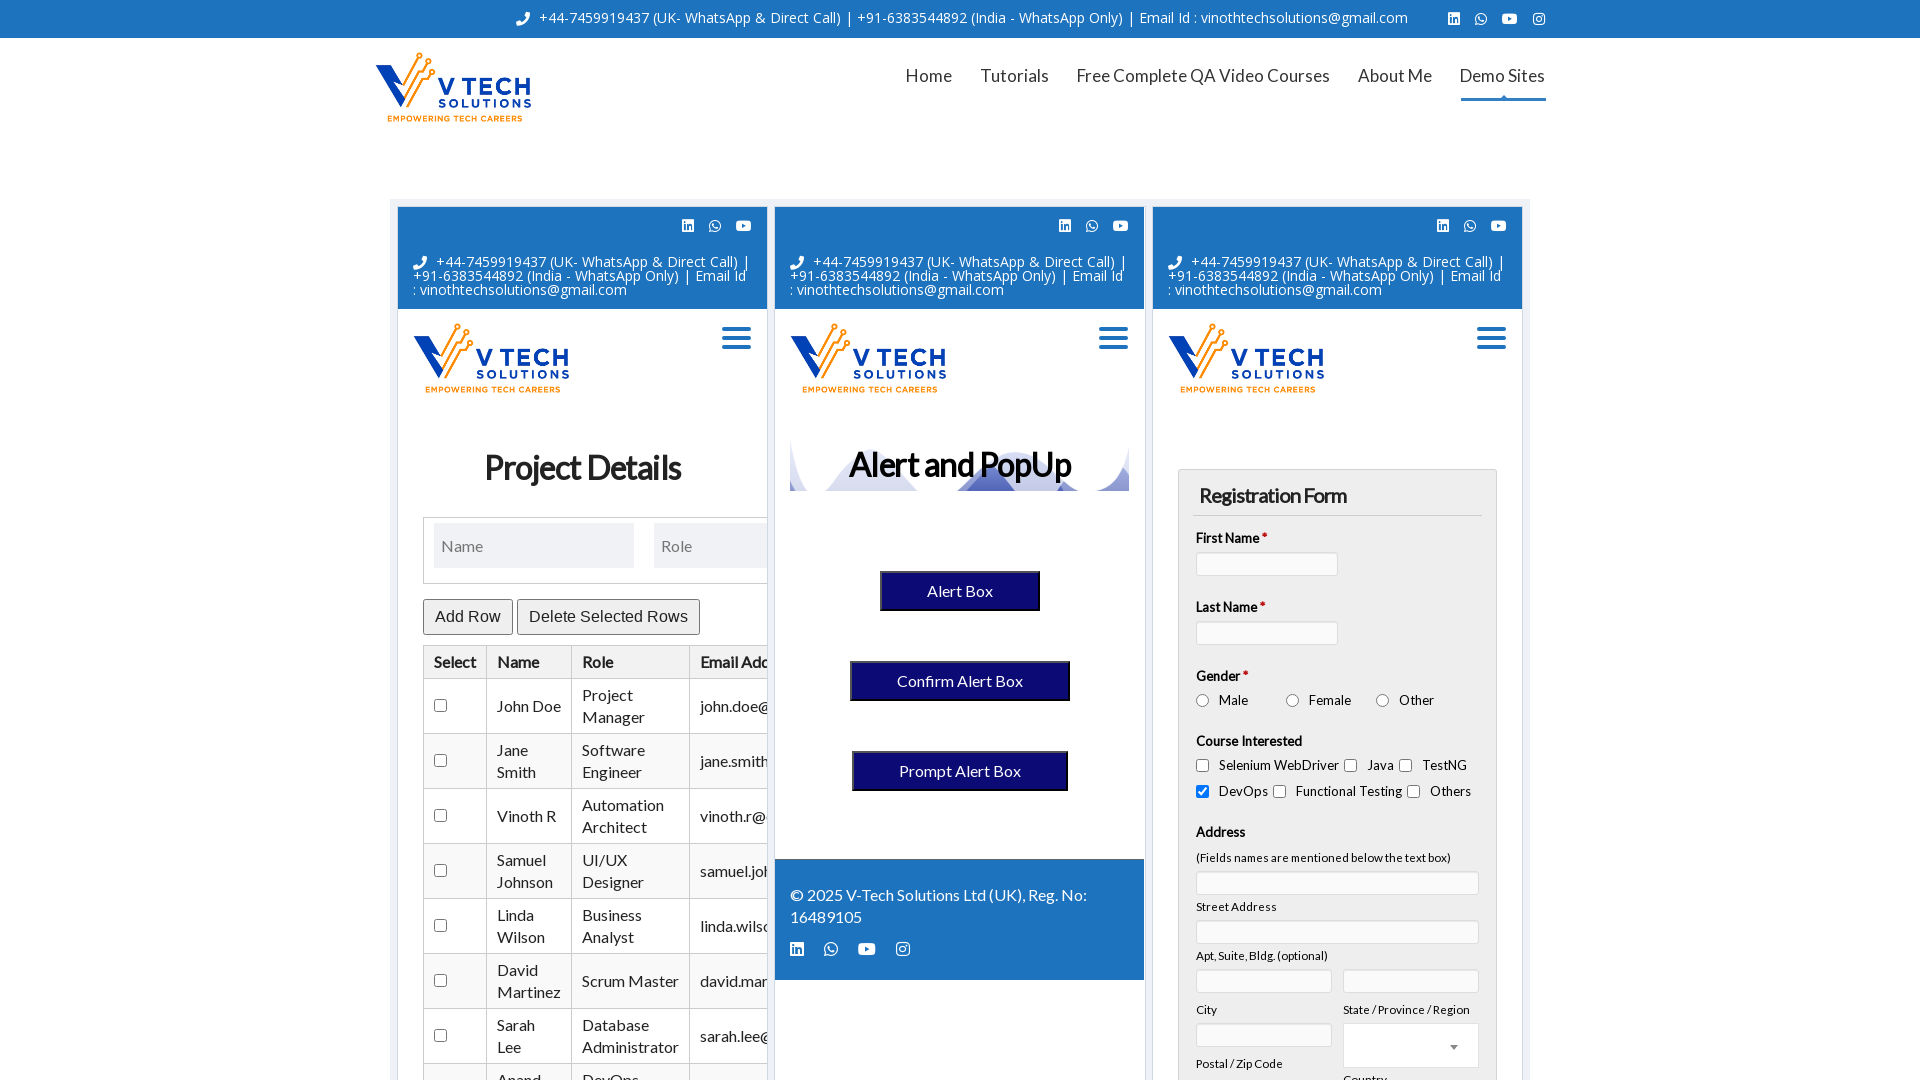

Alert Box button is now visible
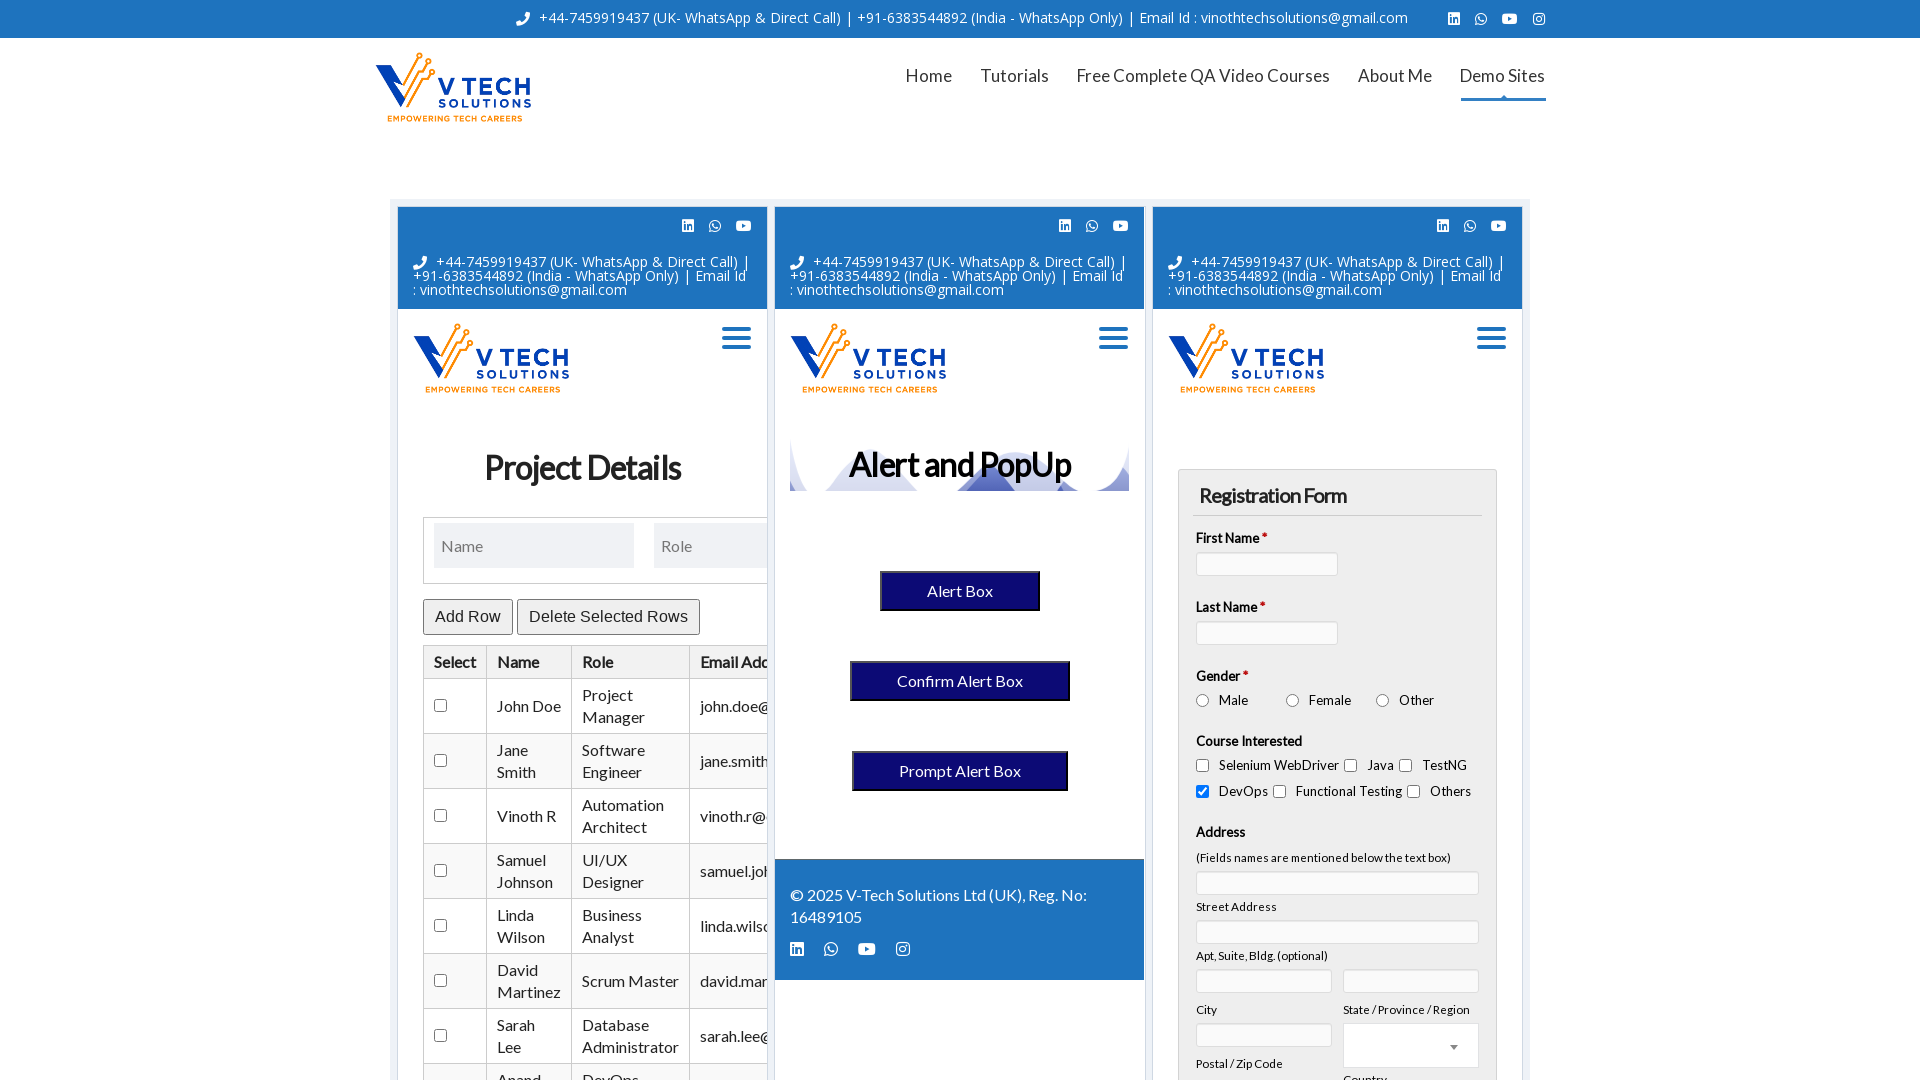

Set up dialog handler to accept alerts
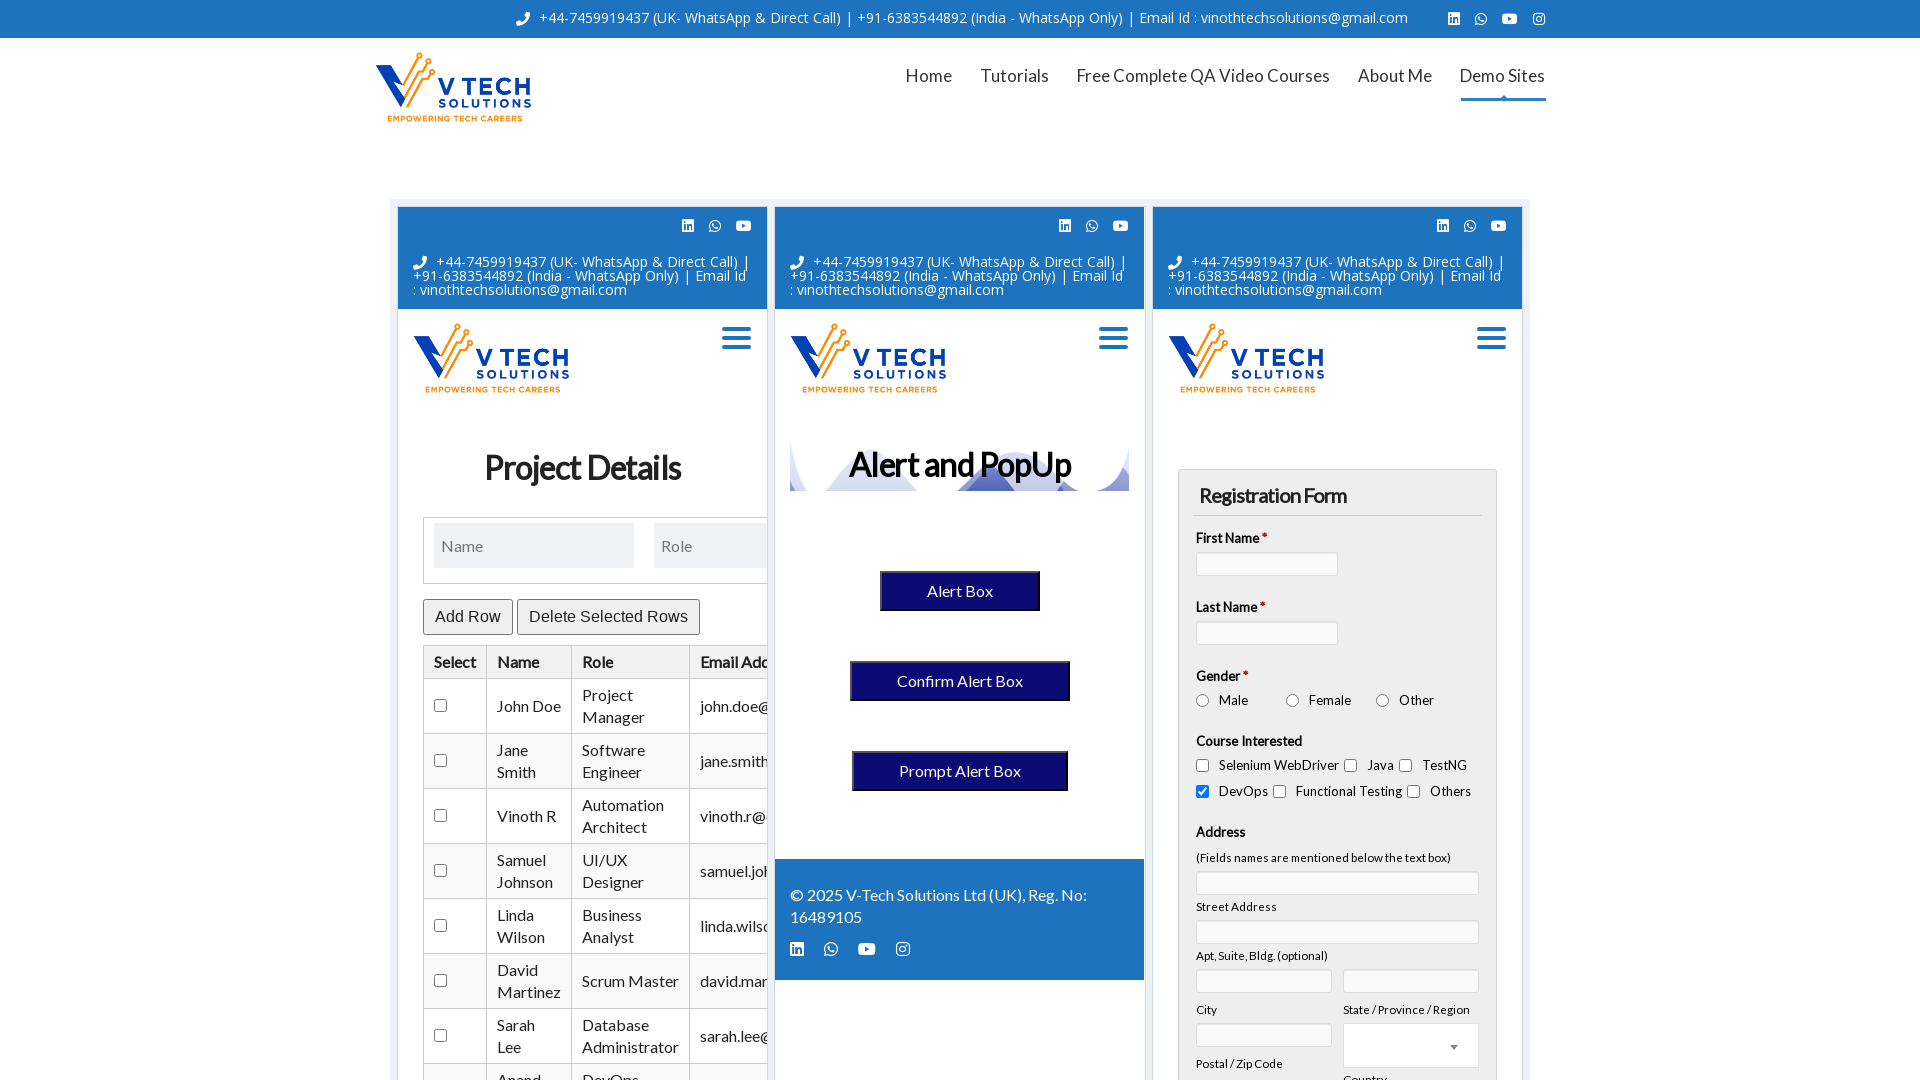

Triggered JavaScript alert dialog
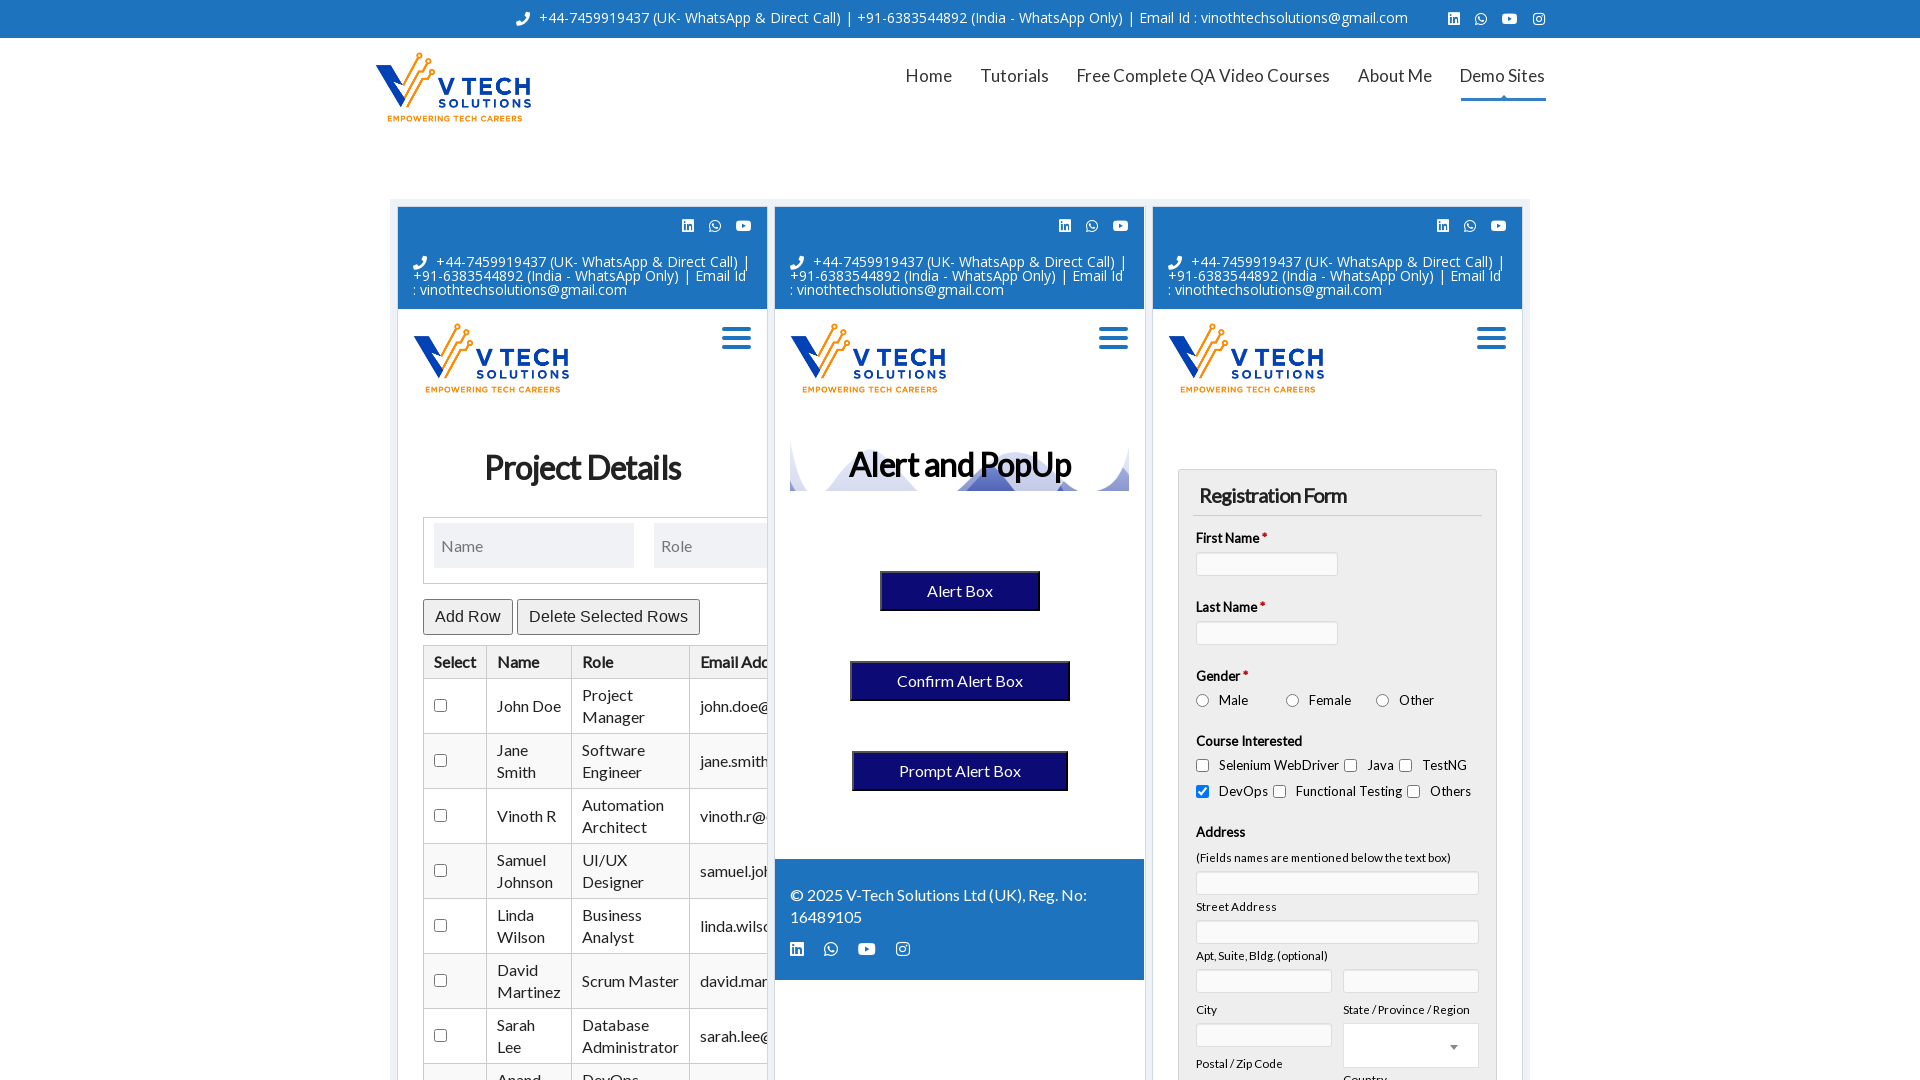

Waited for alert to be handled
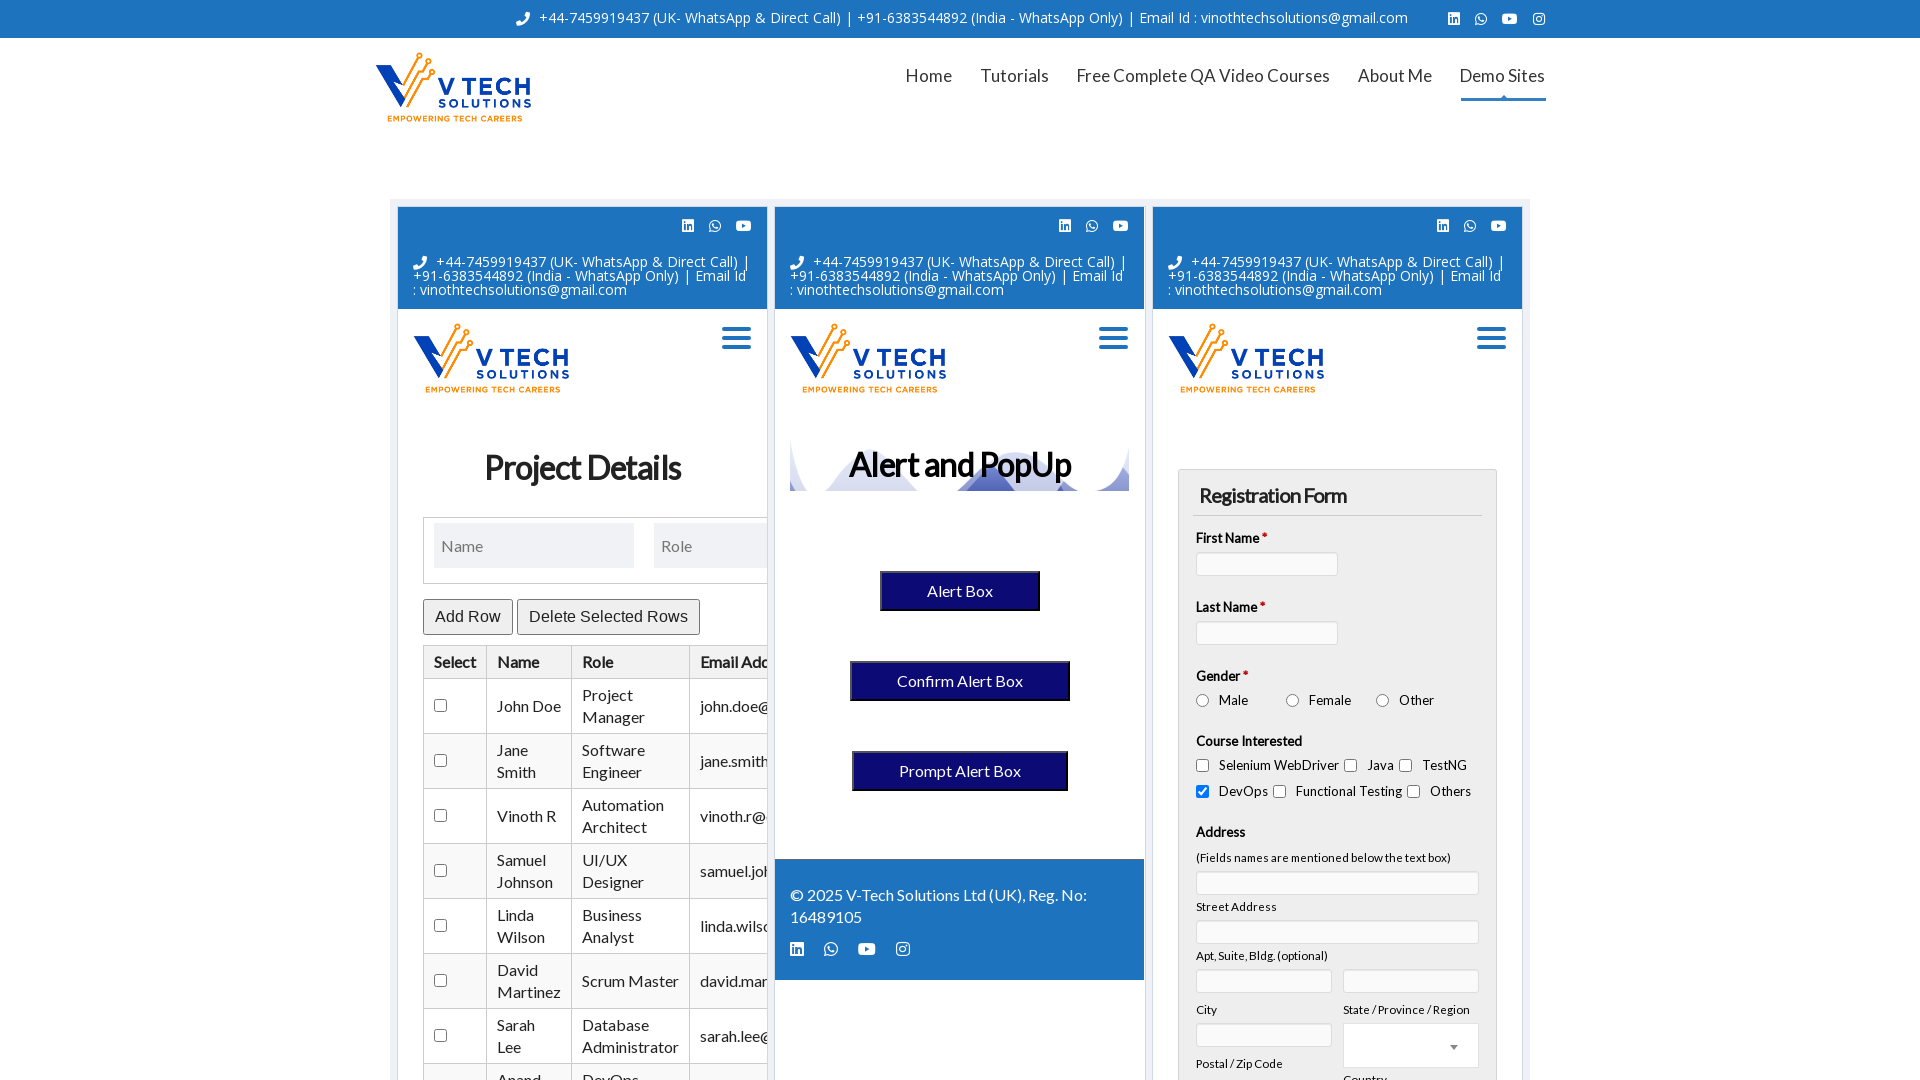

Reloaded the page
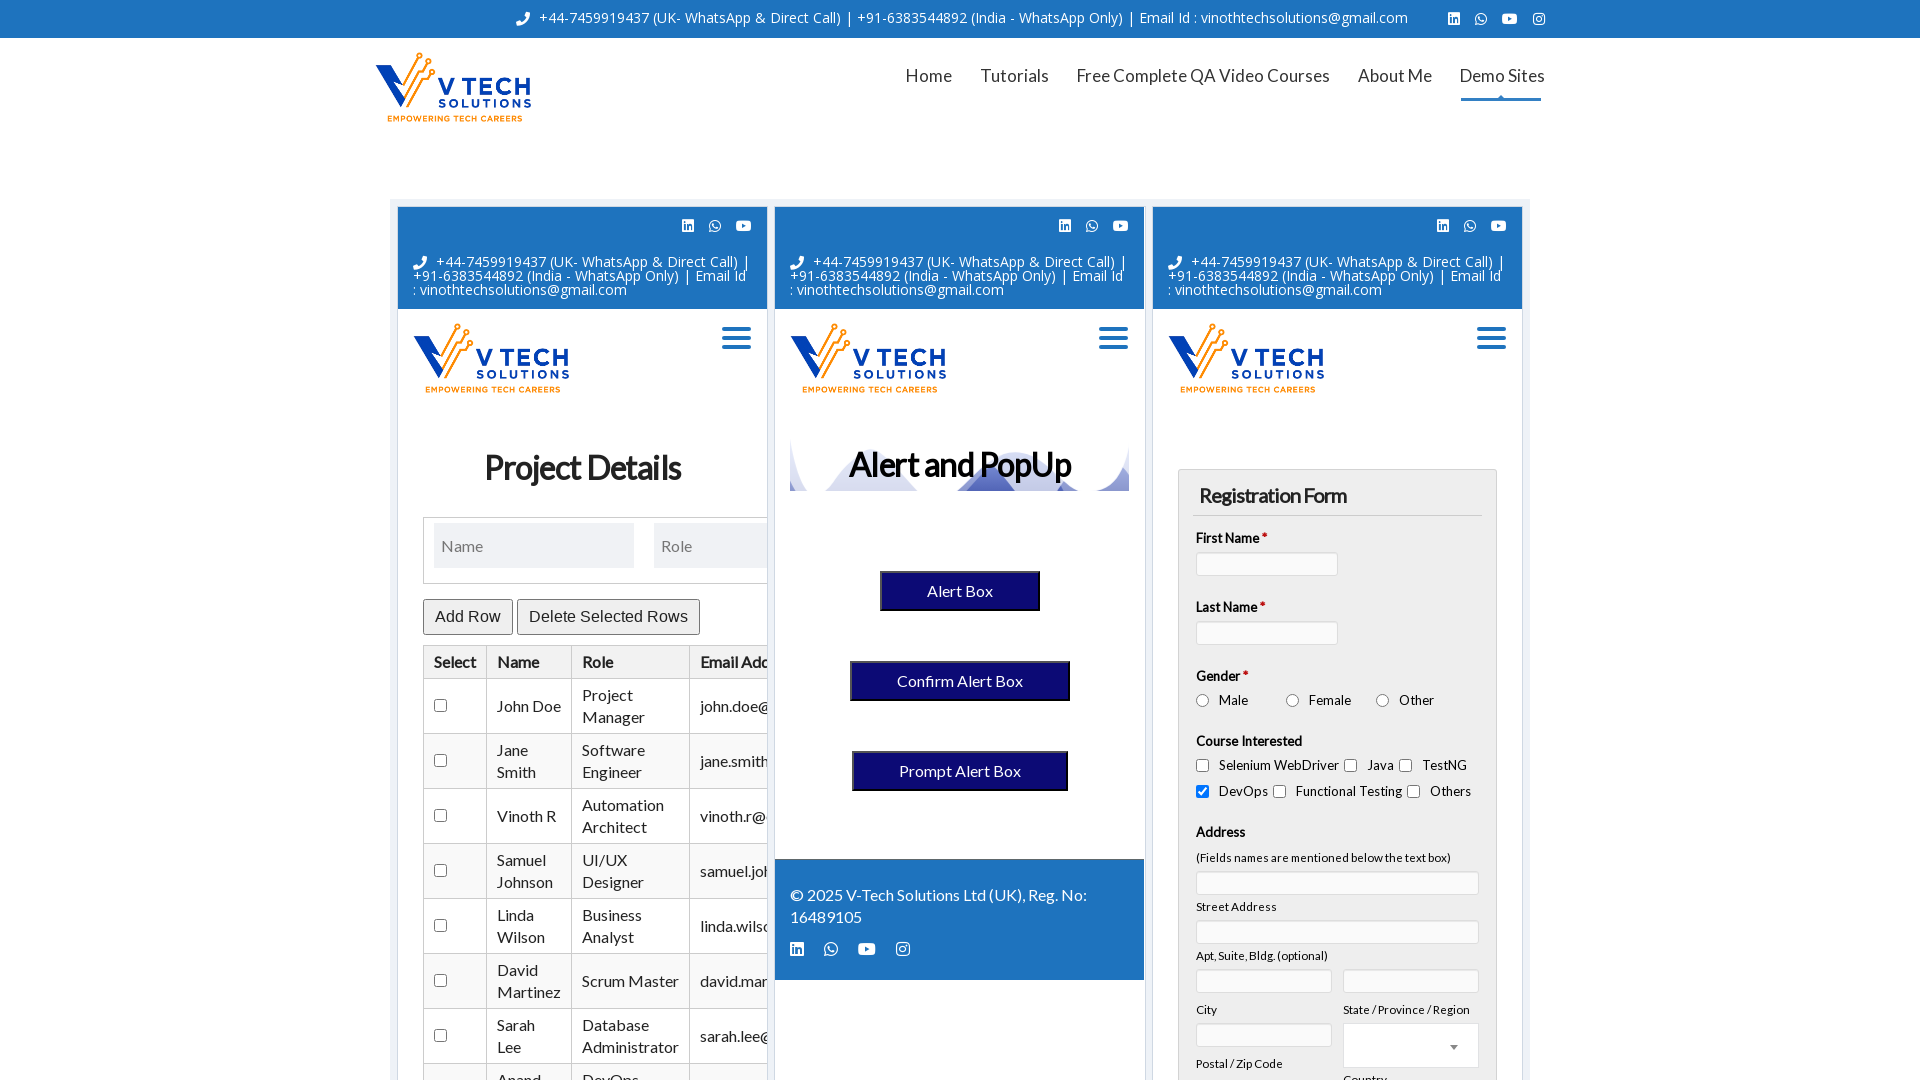

Iframe 'popuppage' is available after reload
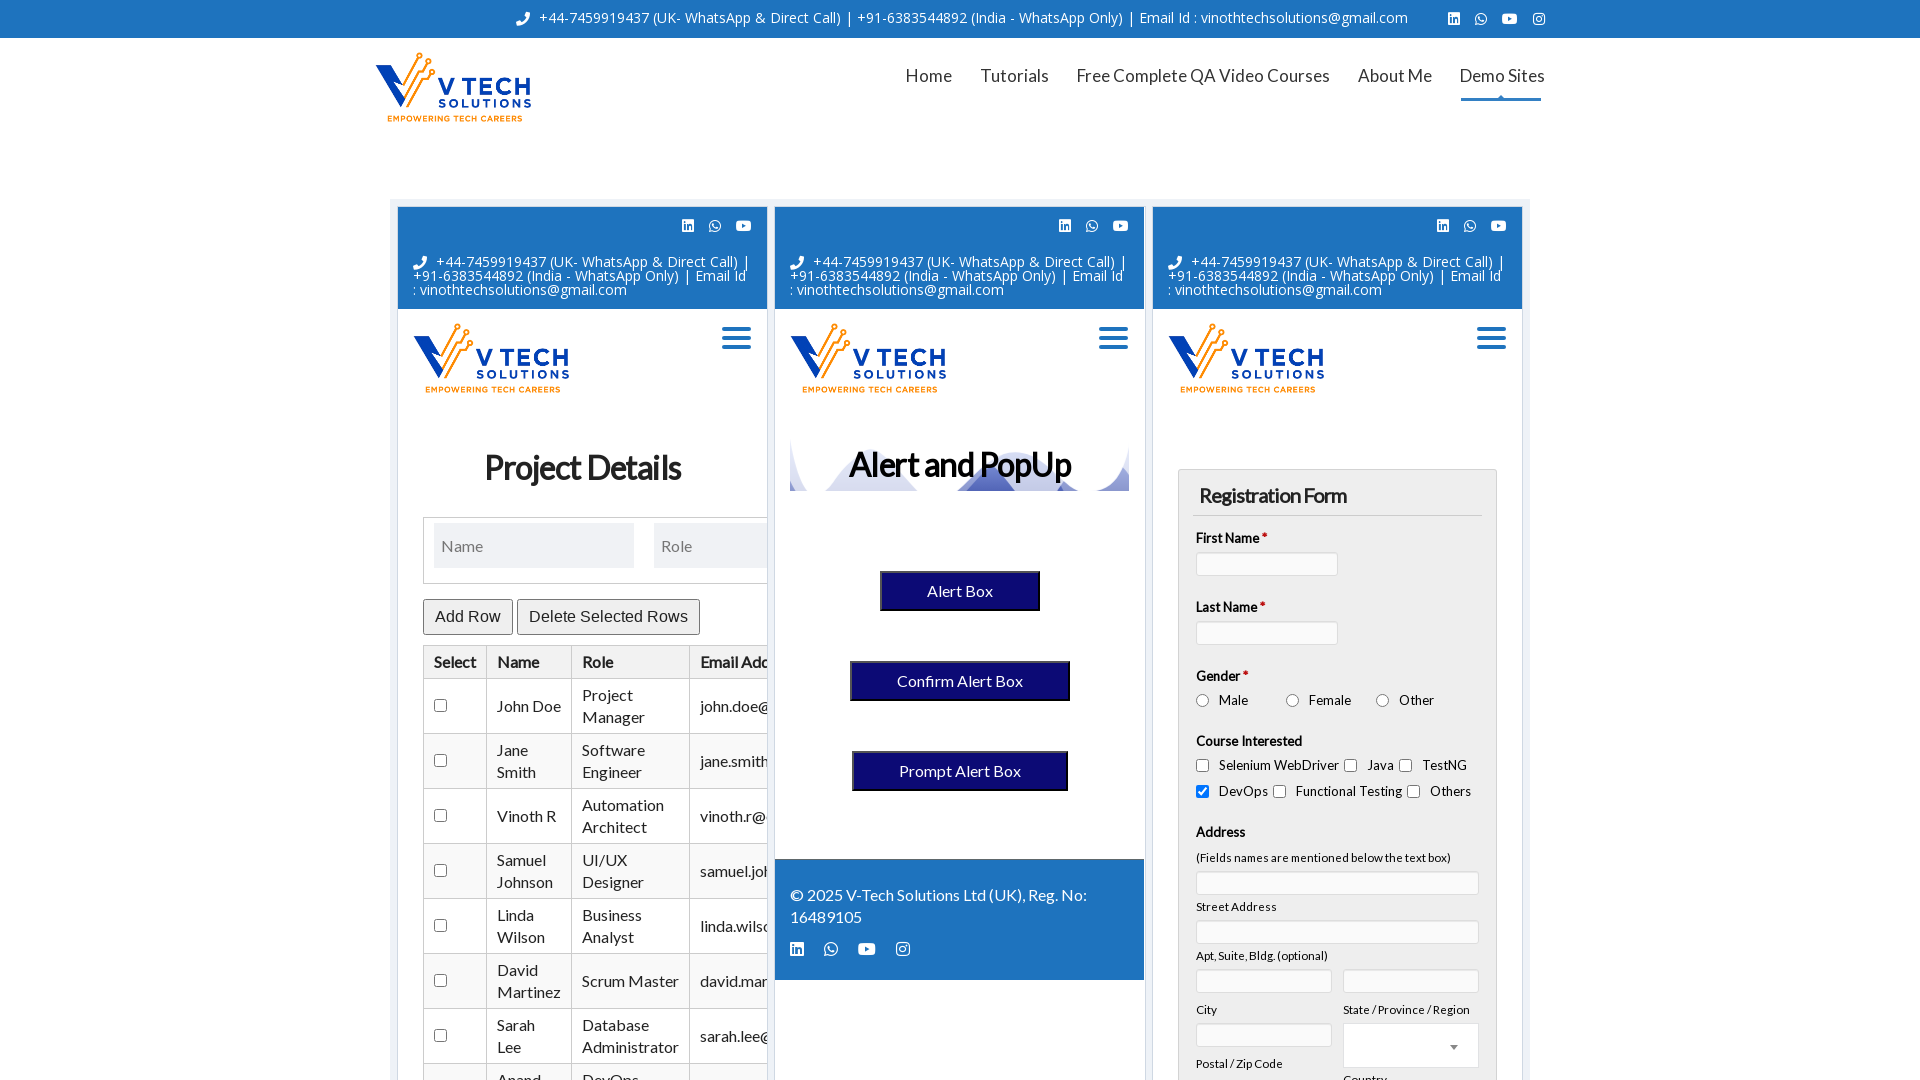

Re-located iframe after page reload
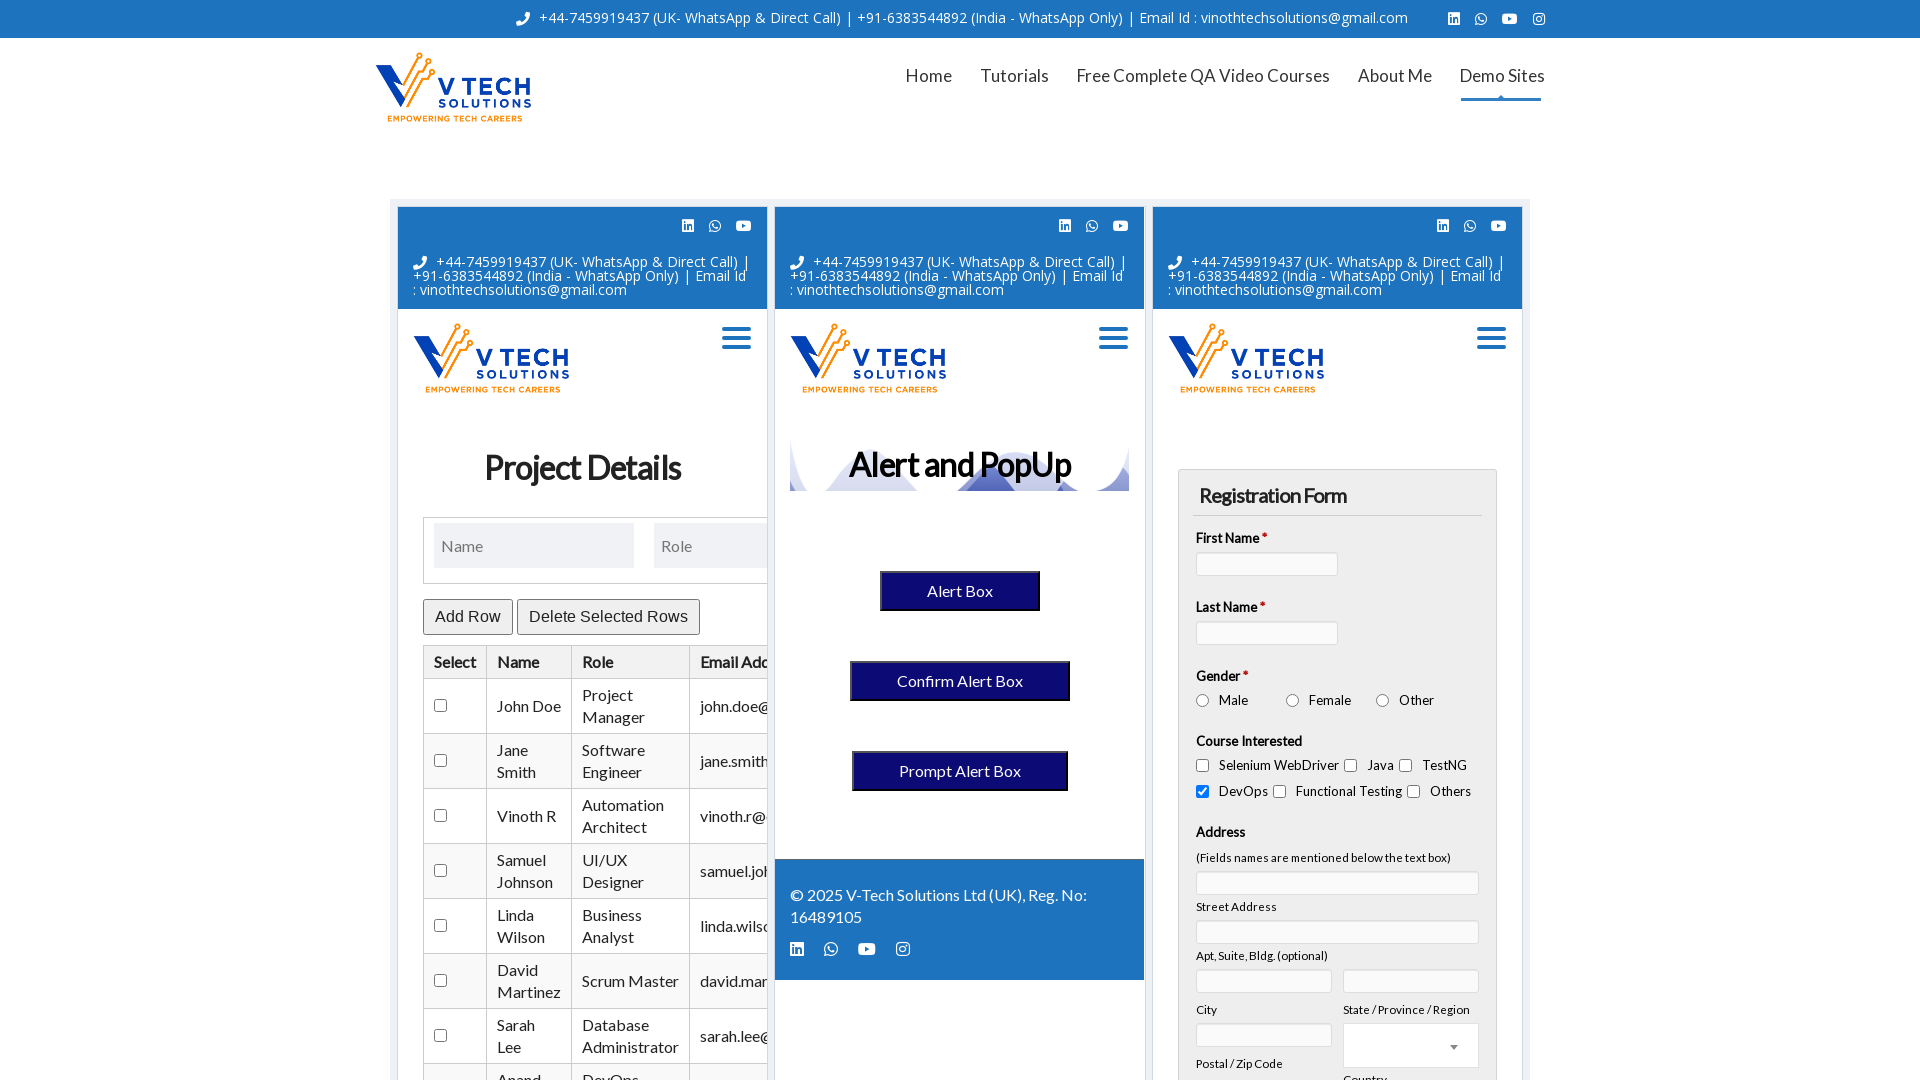

Clicked Alert Box button within iframe at (960, 591) on iframe[name='popuppage'] >> internal:control=enter-frame >> xpath=//button[norma
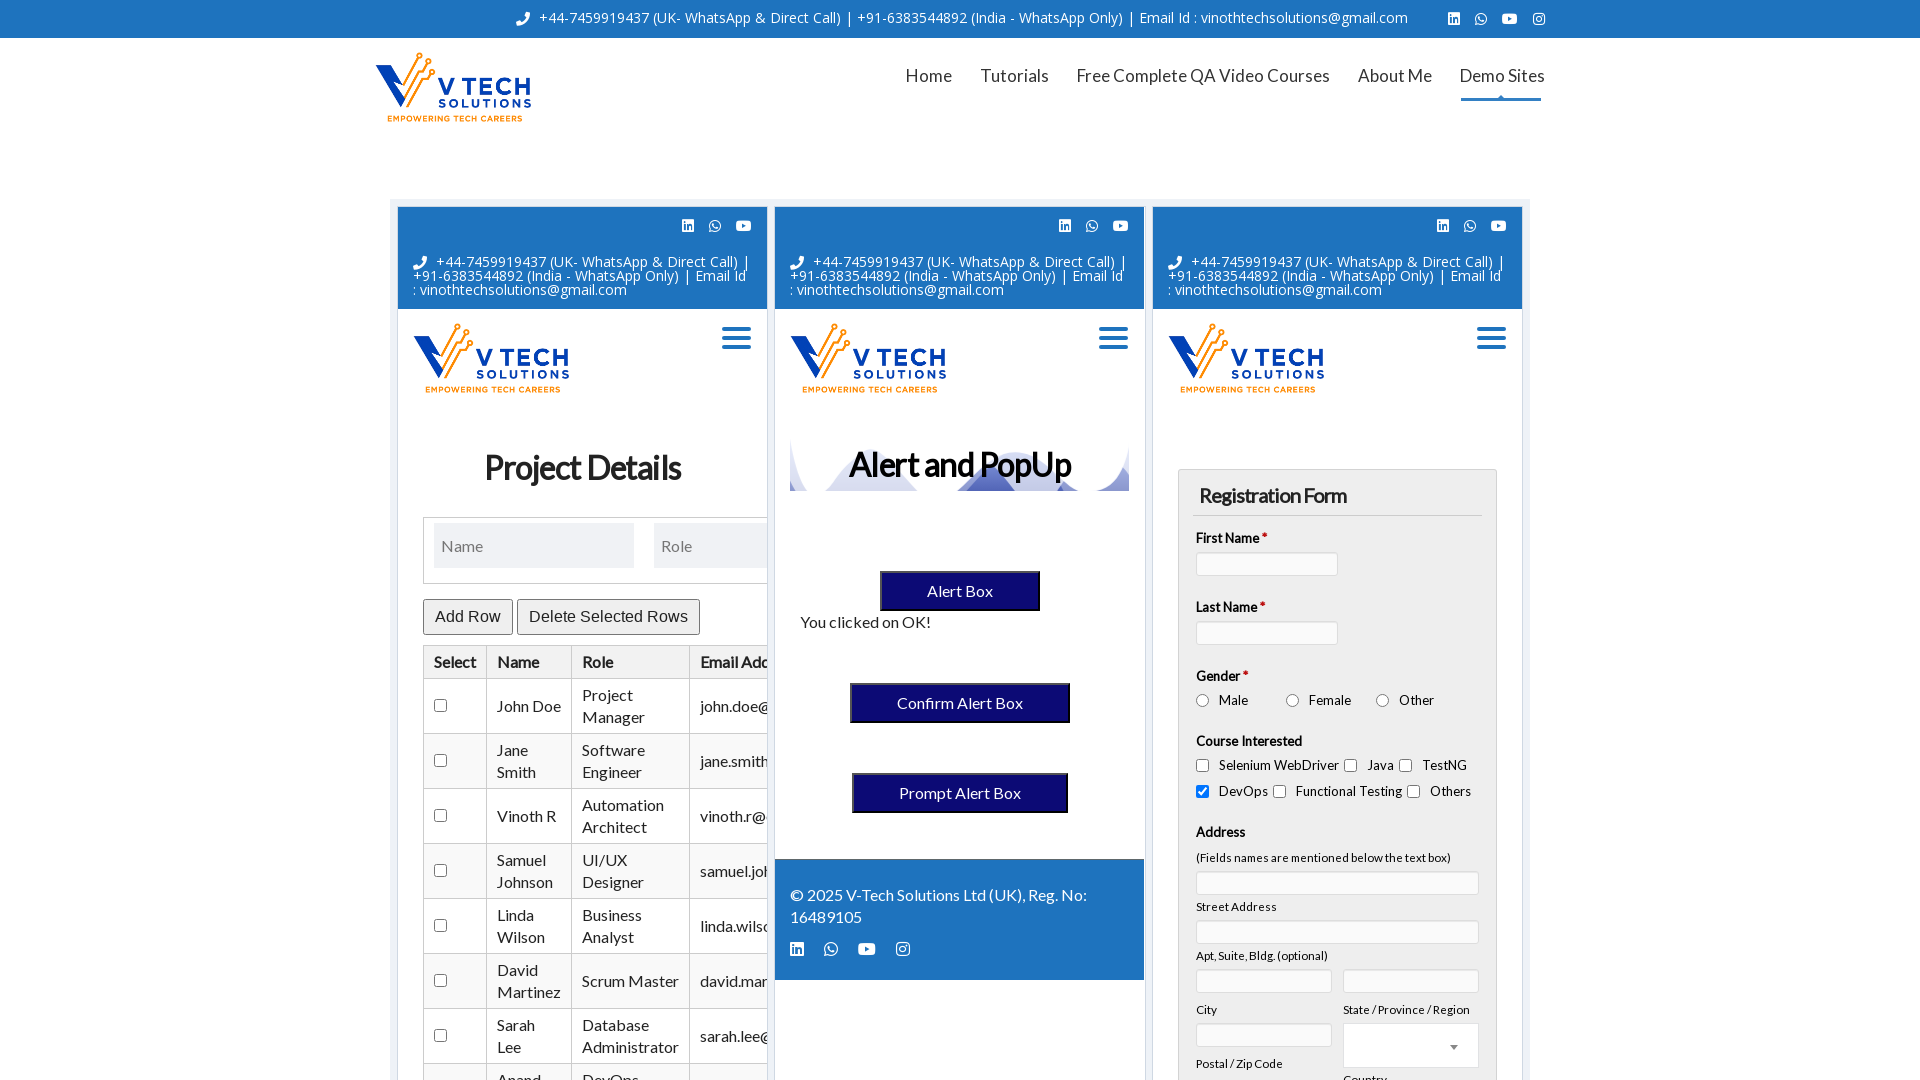

Waited for dialog to be handled after button click
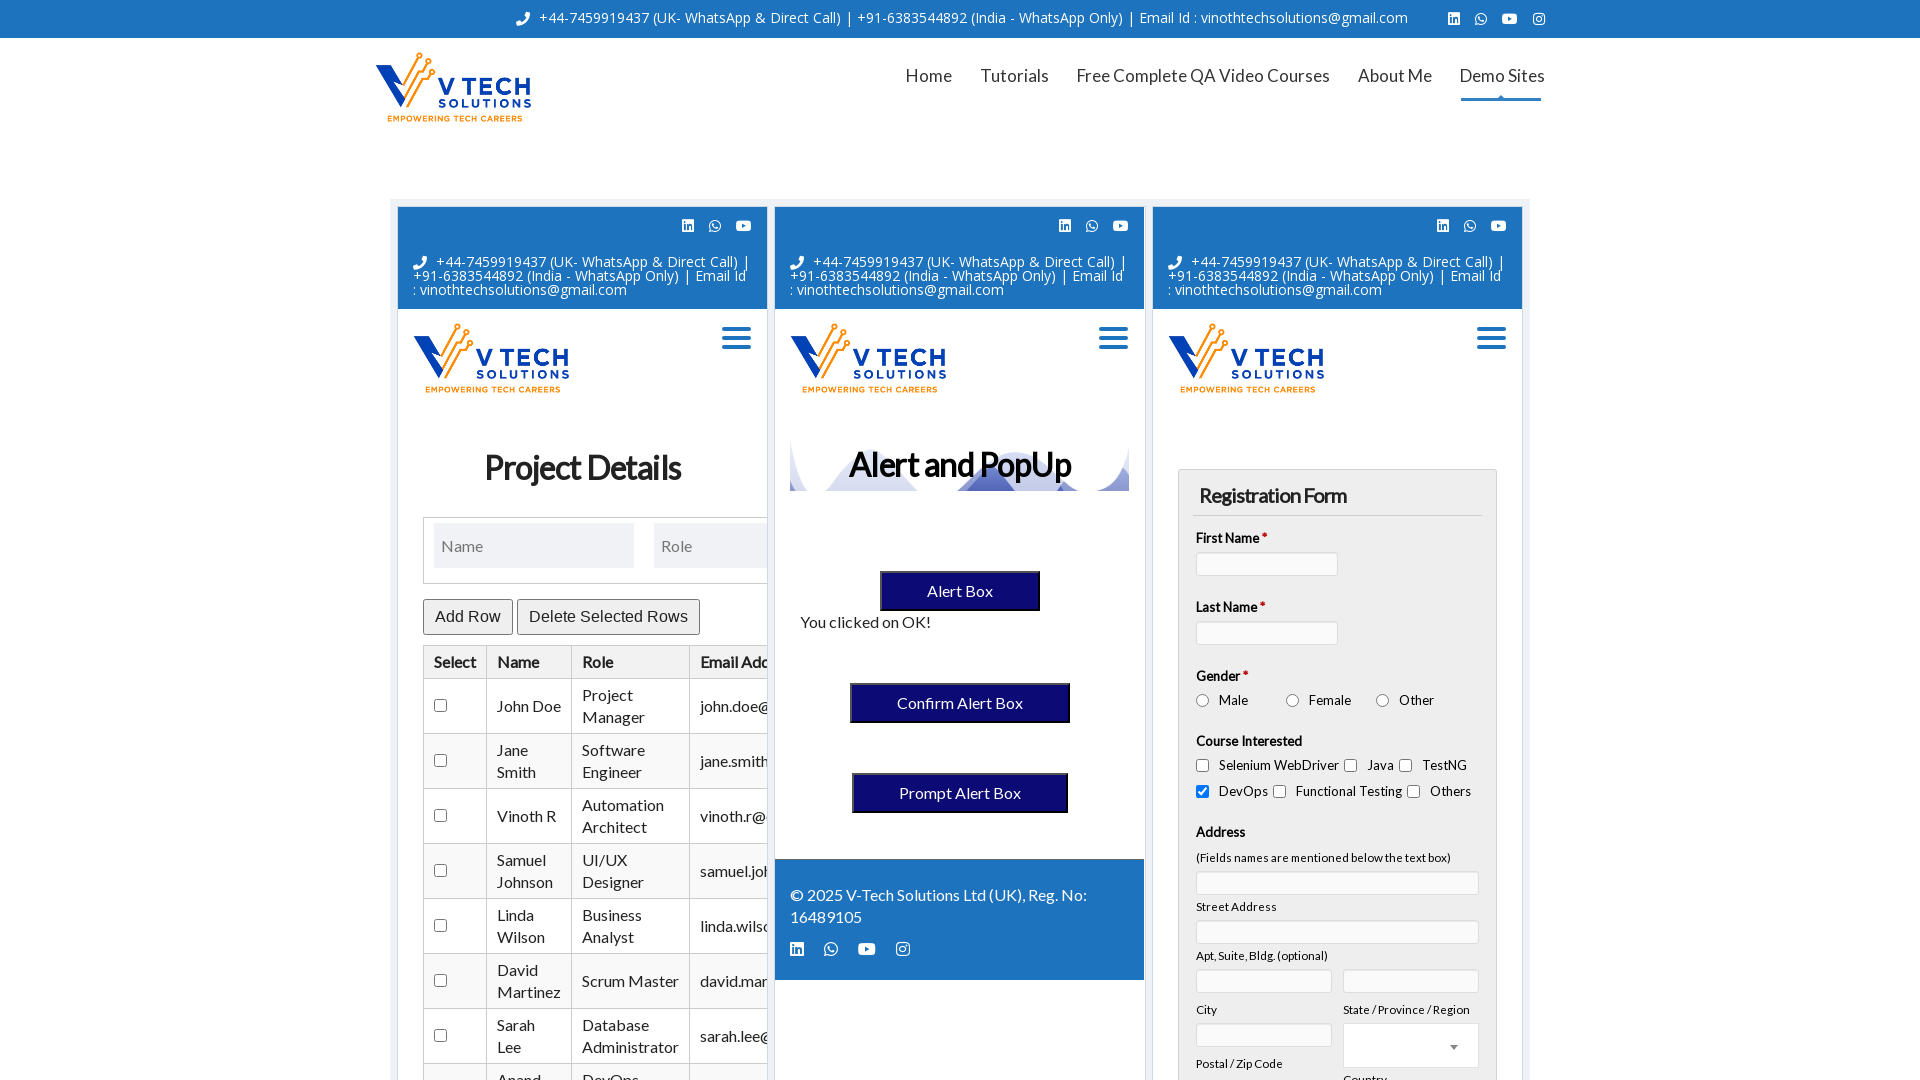

Retrieved page title: Demo Site – iFrames – Vinoth Tech Solutions
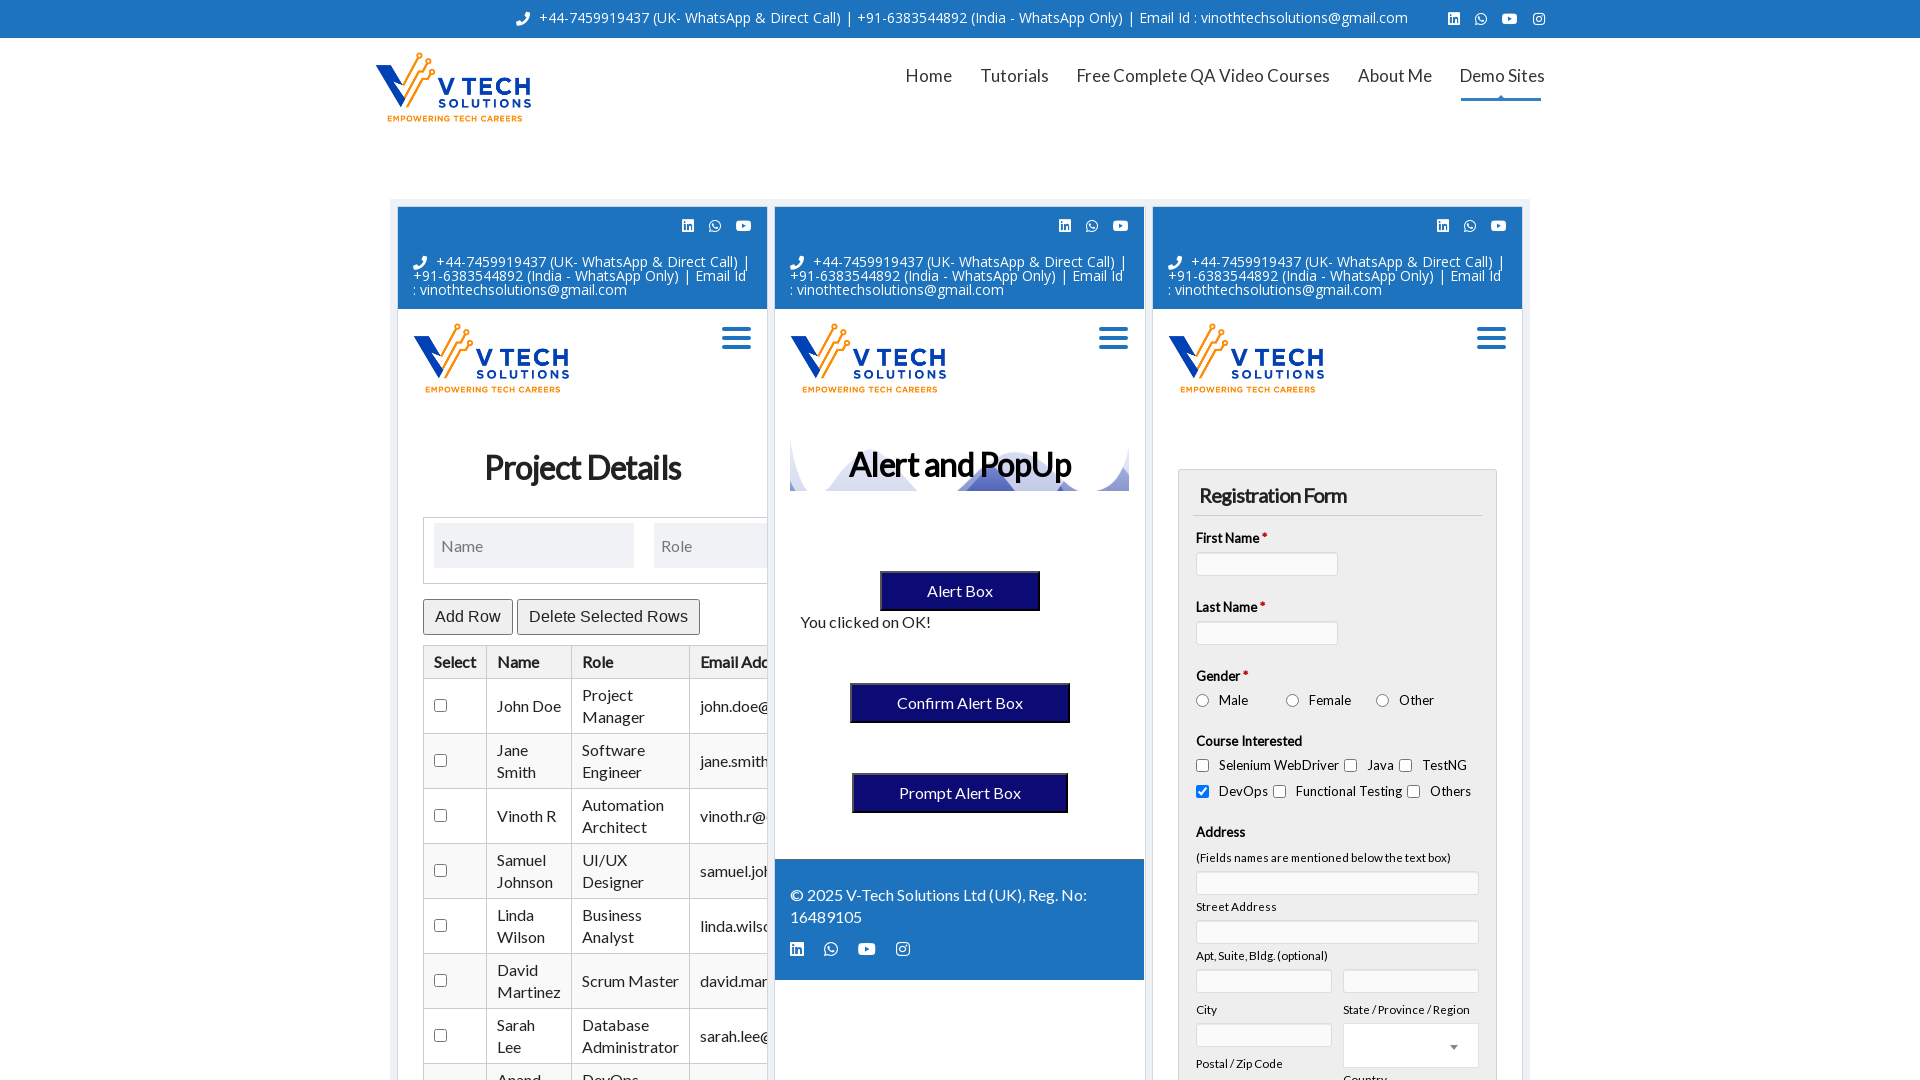

Scrolled to bottom of page using JavaScript
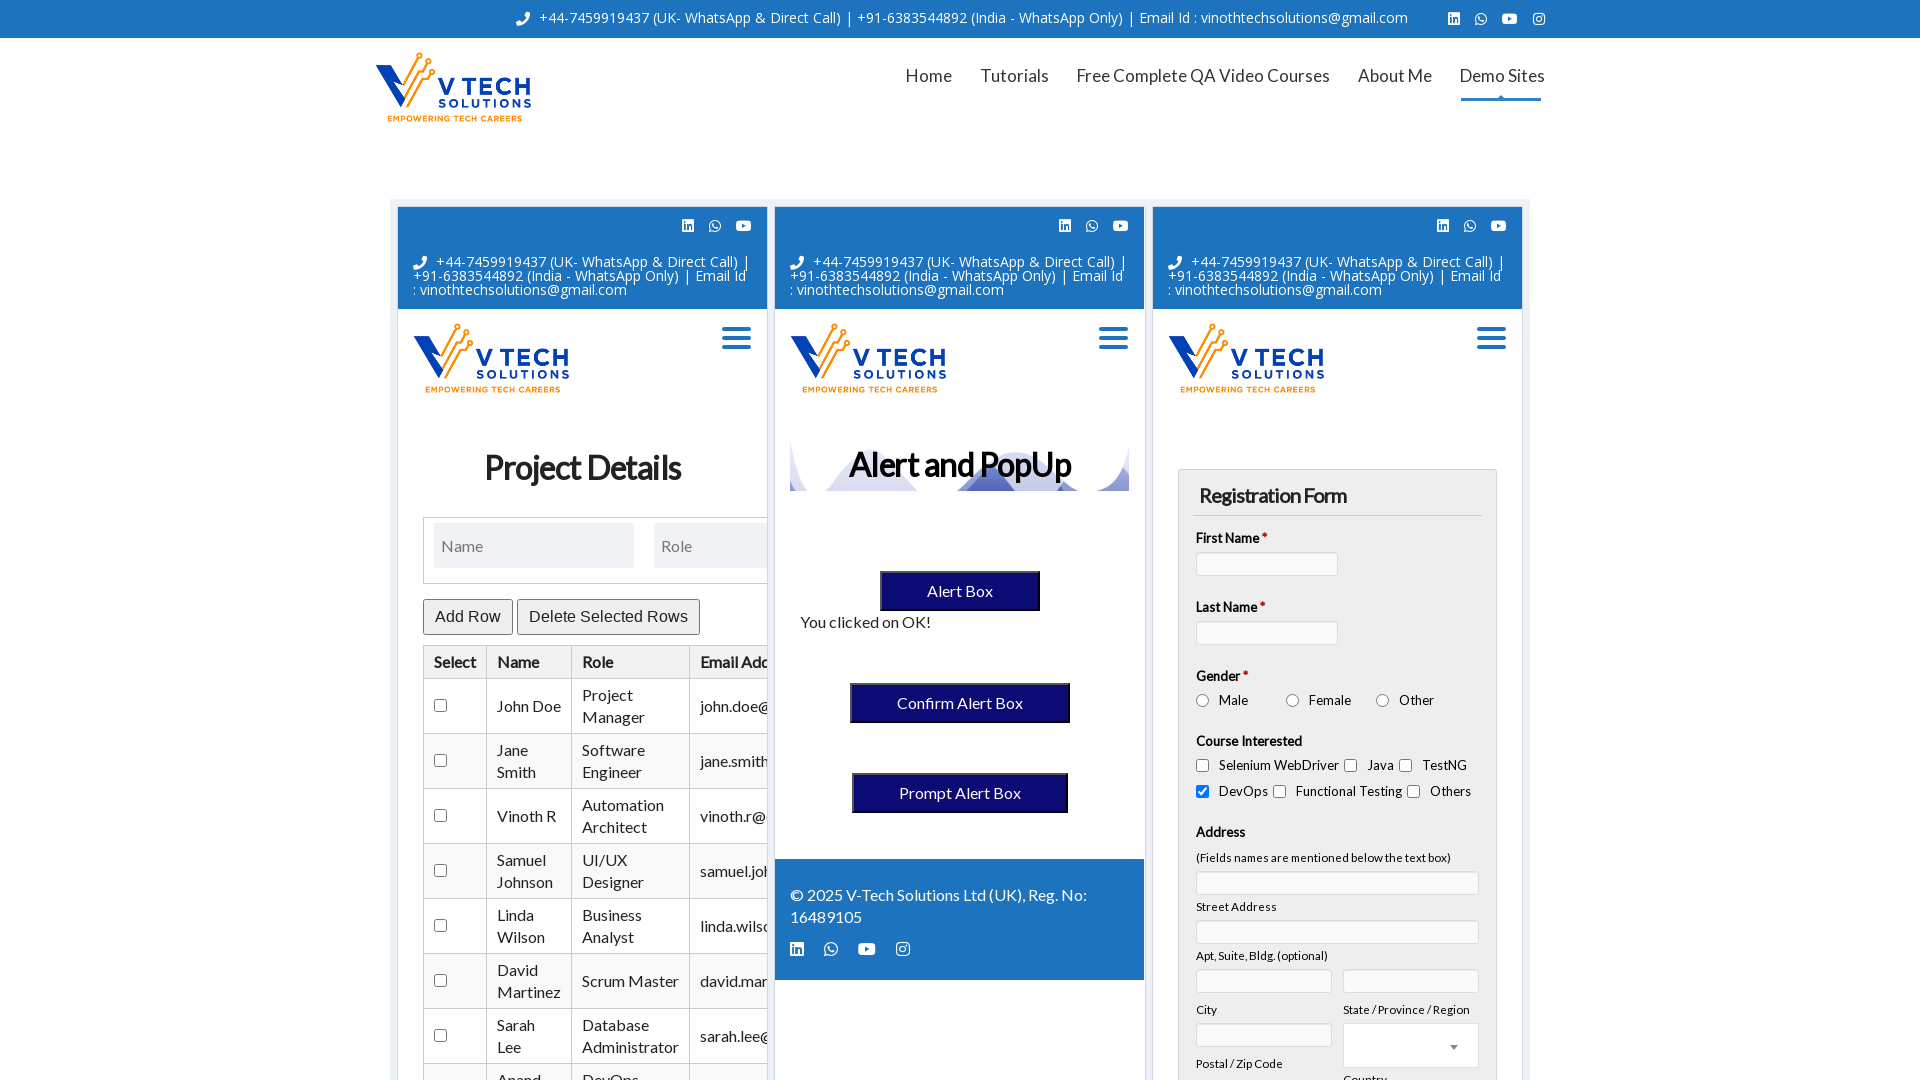

Waited for scroll animation to complete
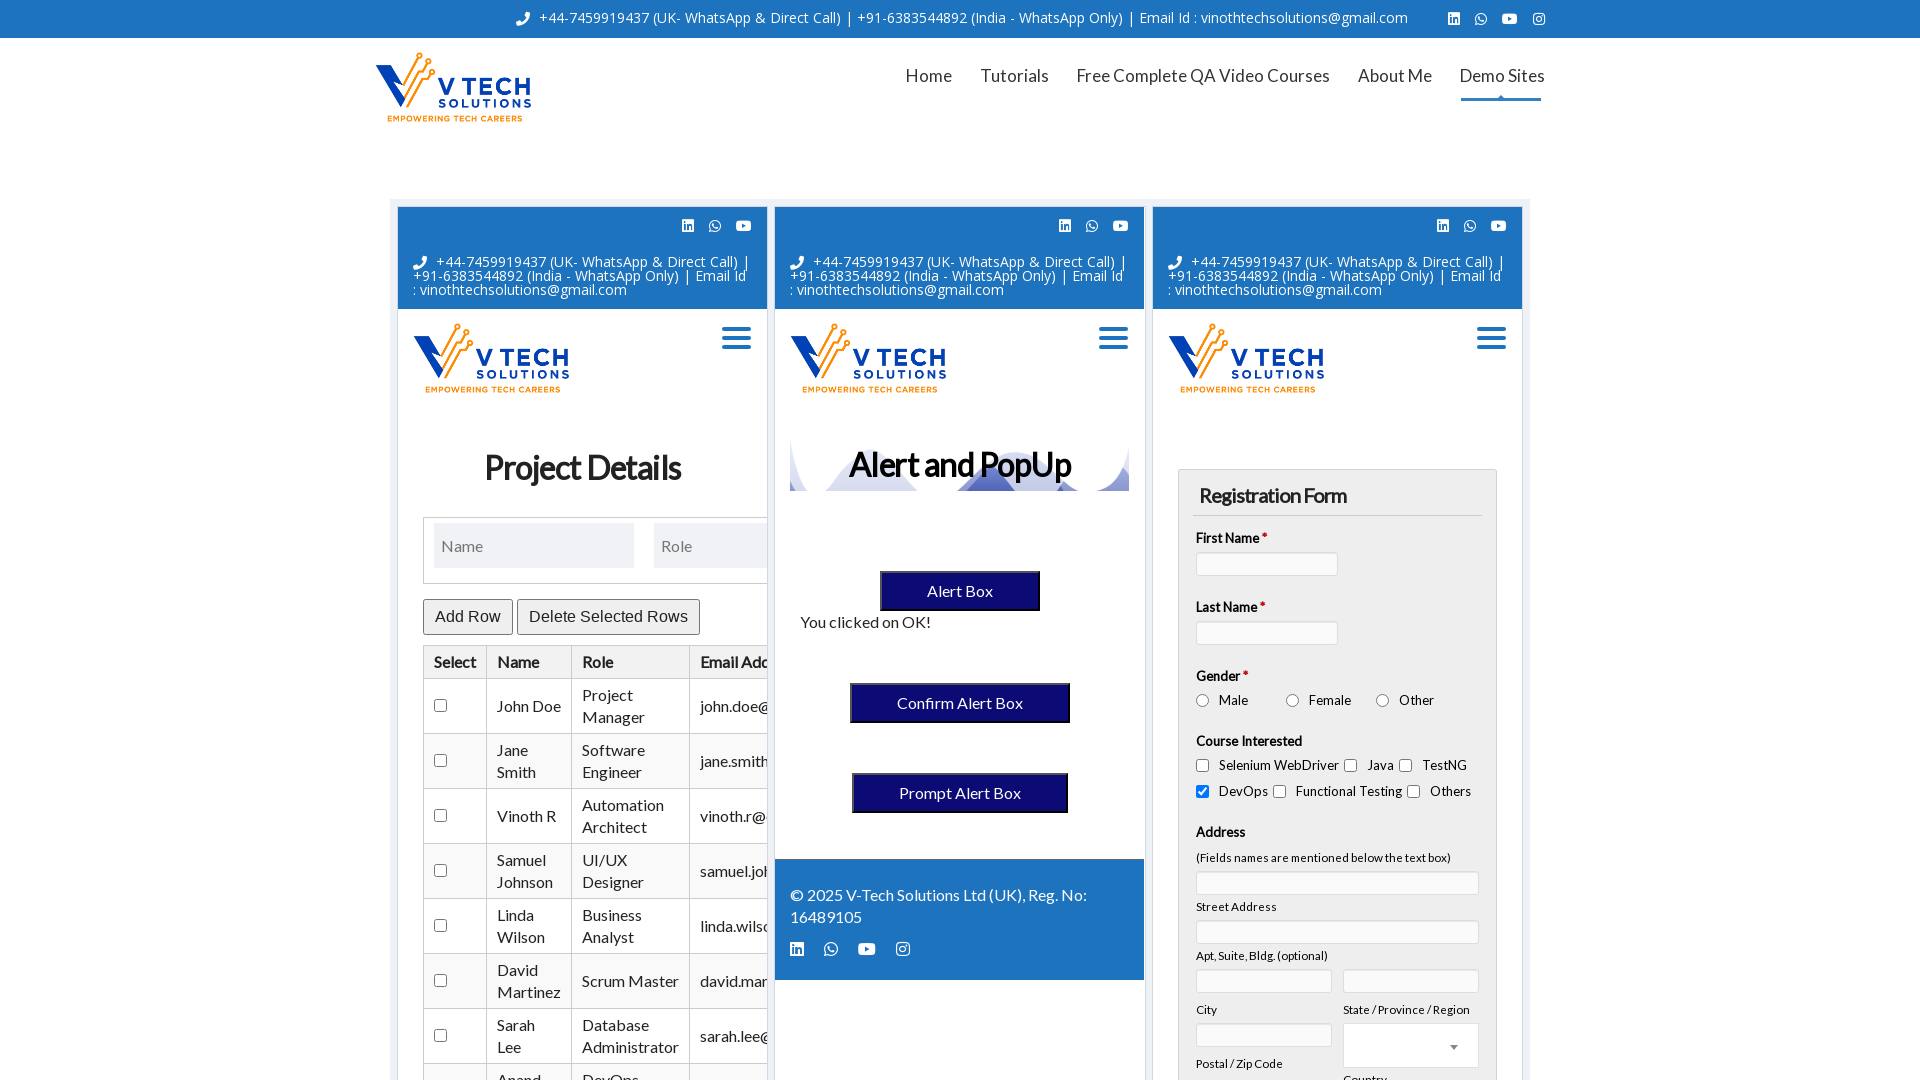

Scrolled copyright text element into view
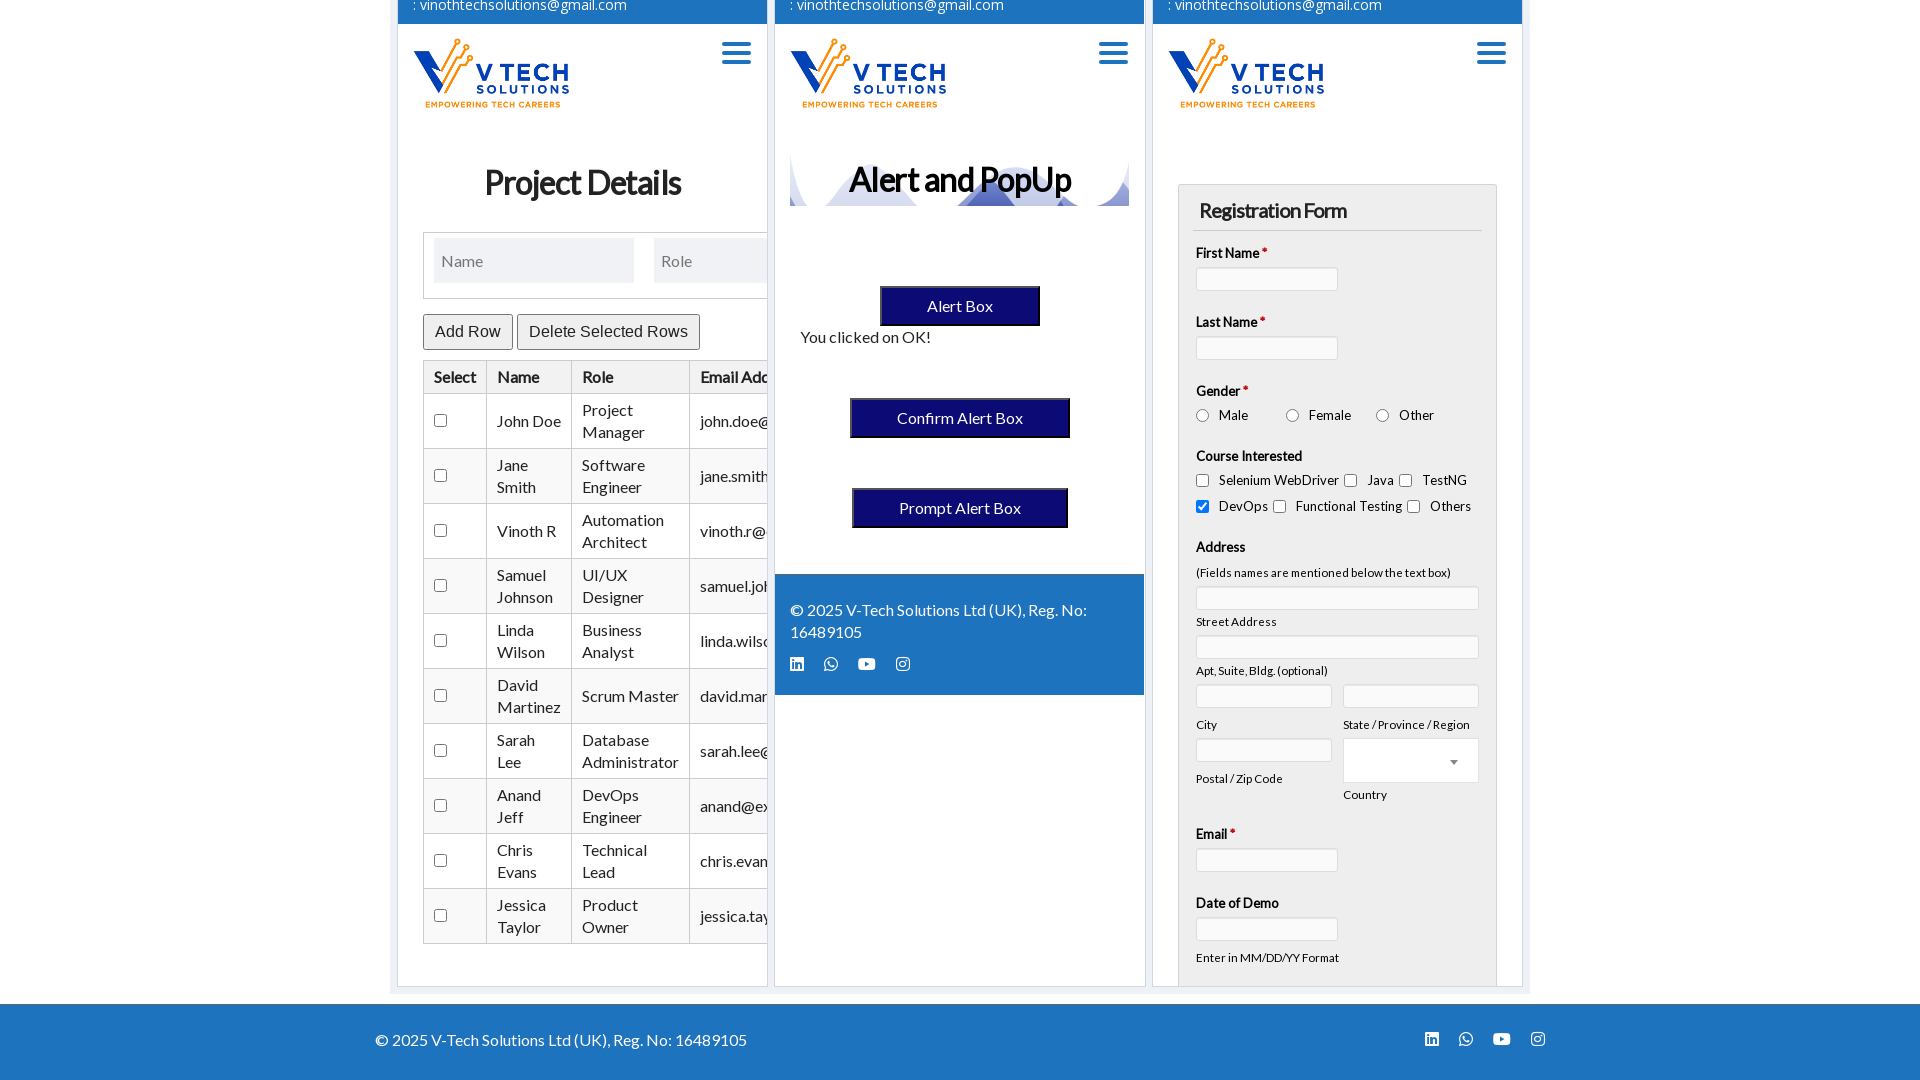

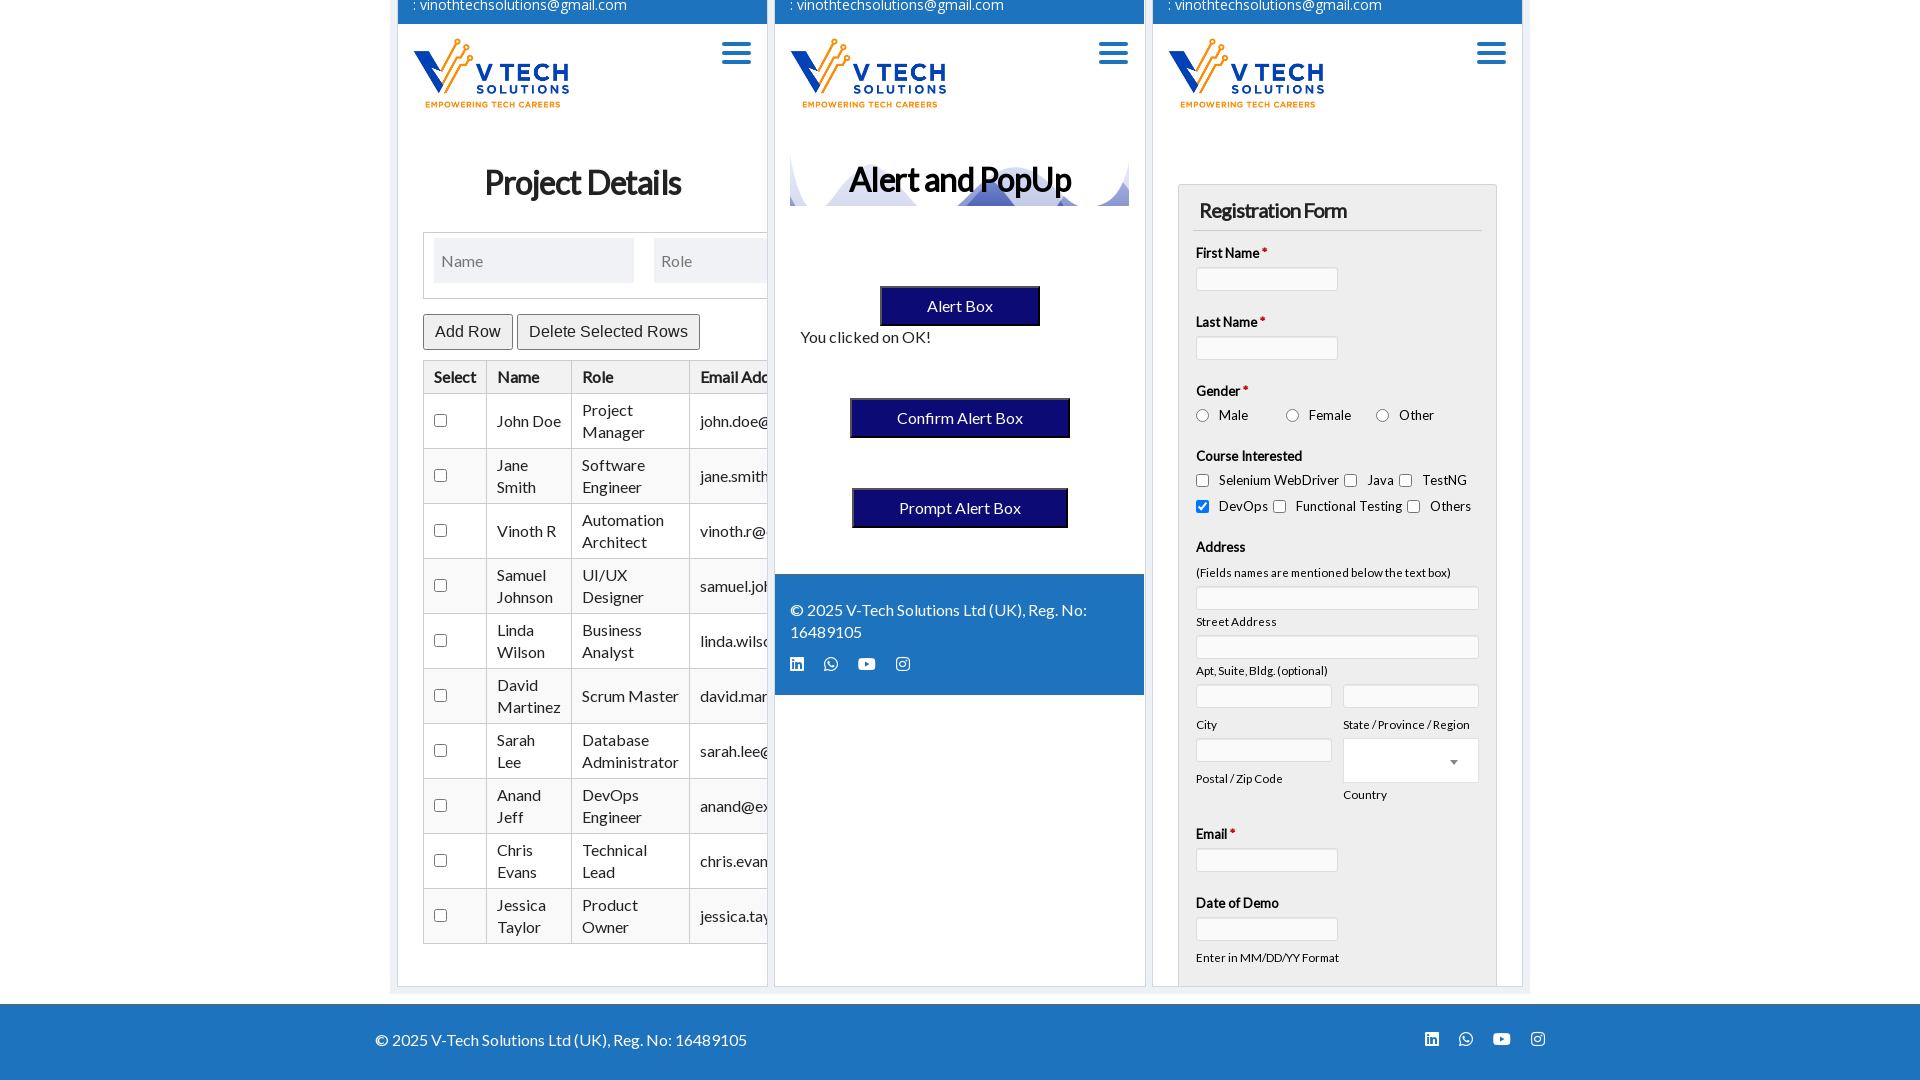